Tests jQuery UI datepicker functionality by navigating through months/years and selecting a specific date

Starting URL: https://jqueryui.com/datepicker/

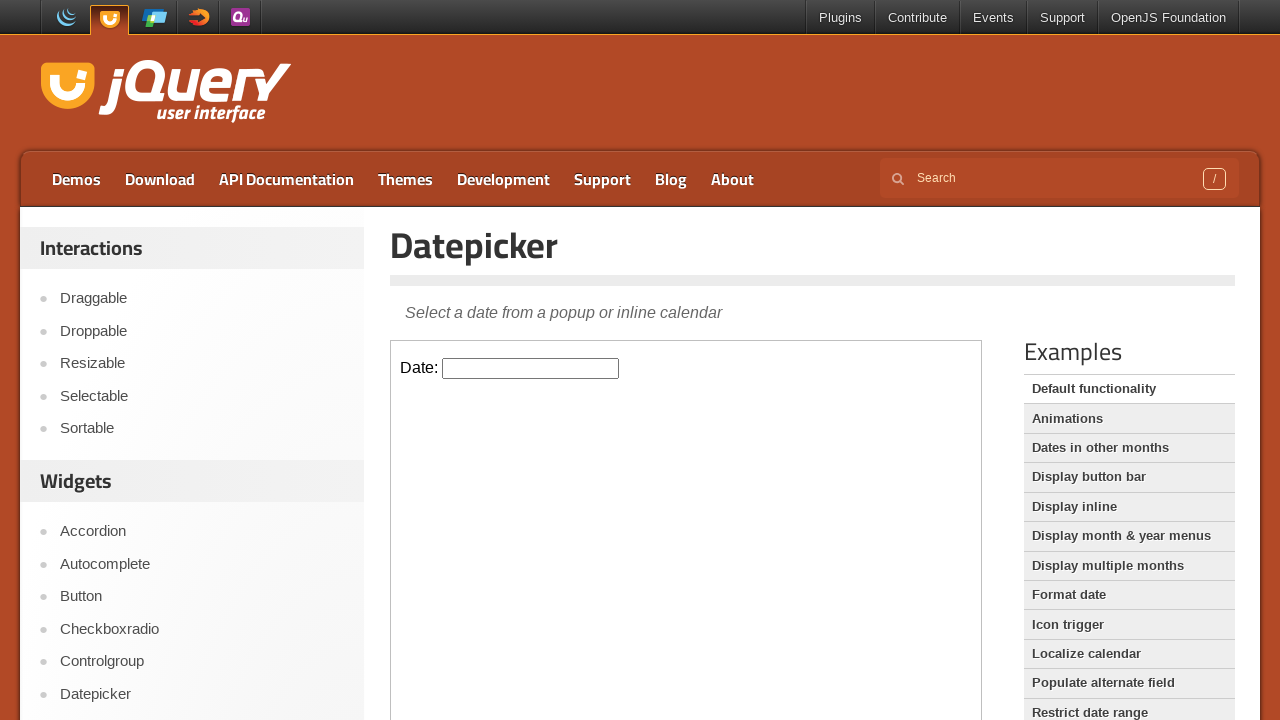

Clicked on datepicker input field in iframe at (531, 368) on iframe >> nth=0 >> internal:control=enter-frame >> xpath=//input[@id='datepicker
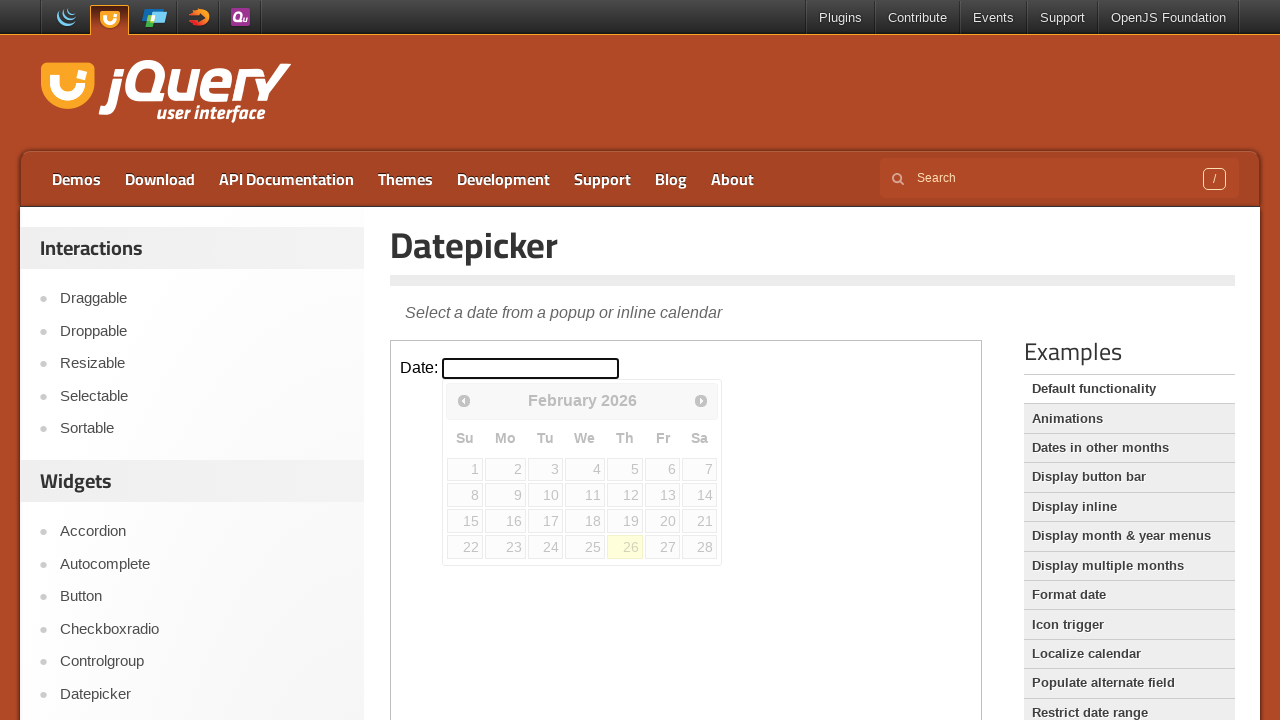

Retrieved current month from datepicker
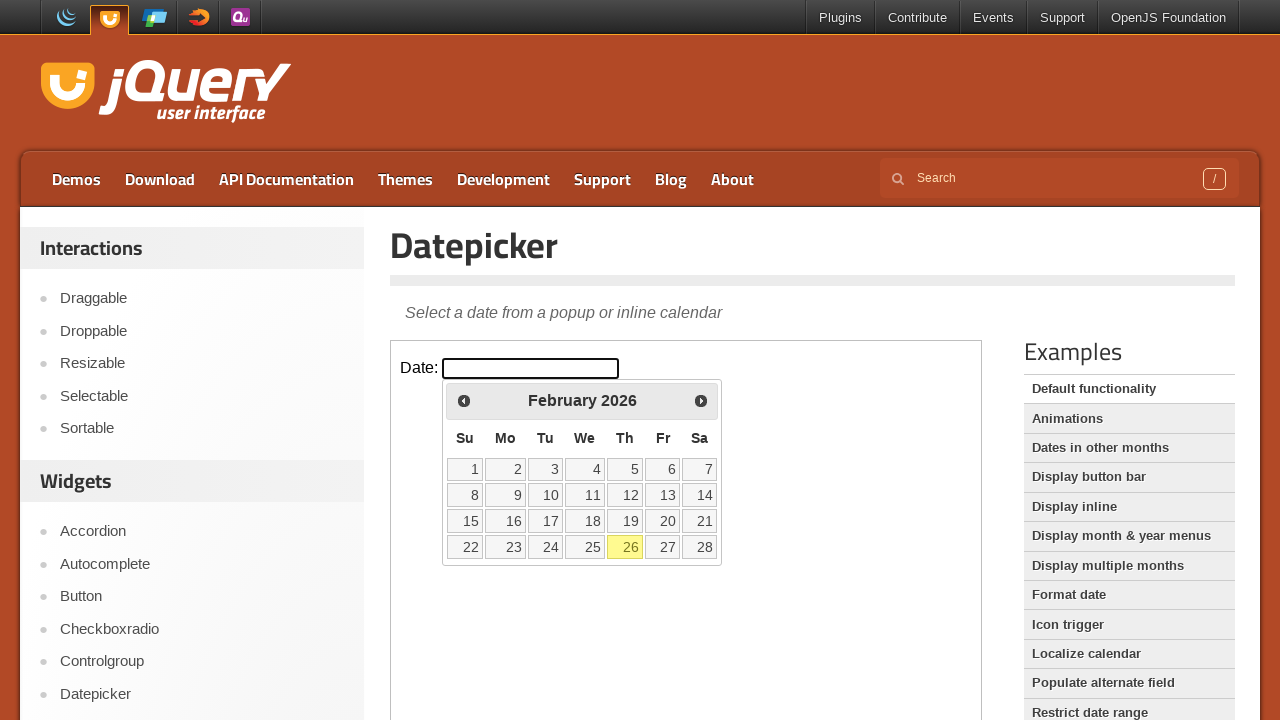

Retrieved current year from datepicker
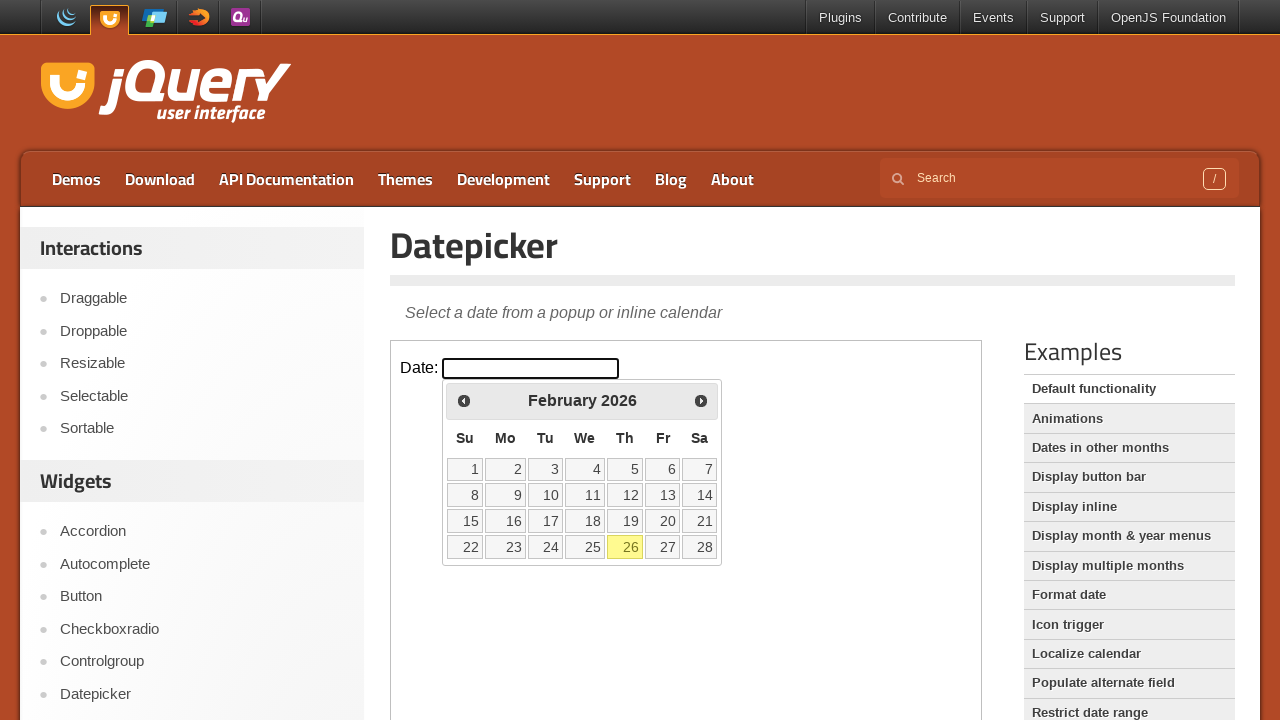

Clicked next month button (currently viewing February 2026) at (701, 400) on iframe >> nth=0 >> internal:control=enter-frame >> xpath=//span[@class='ui-icon 
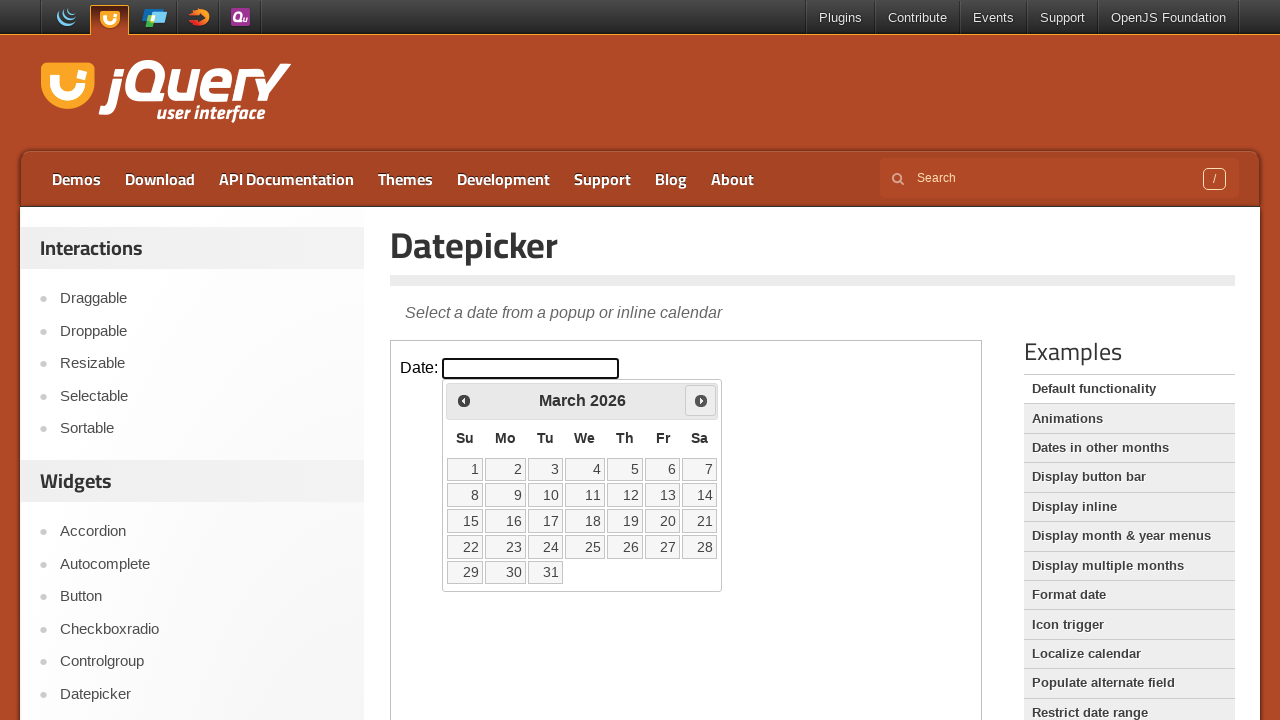

Retrieved current month from datepicker
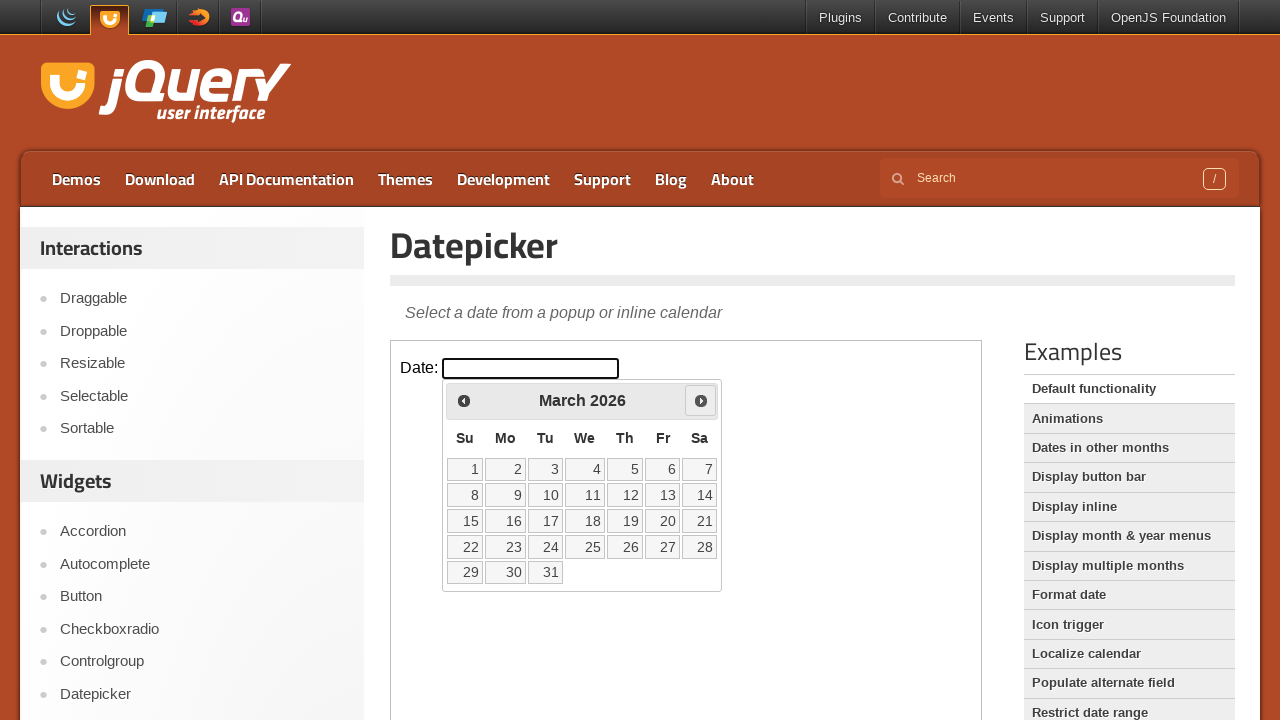

Retrieved current year from datepicker
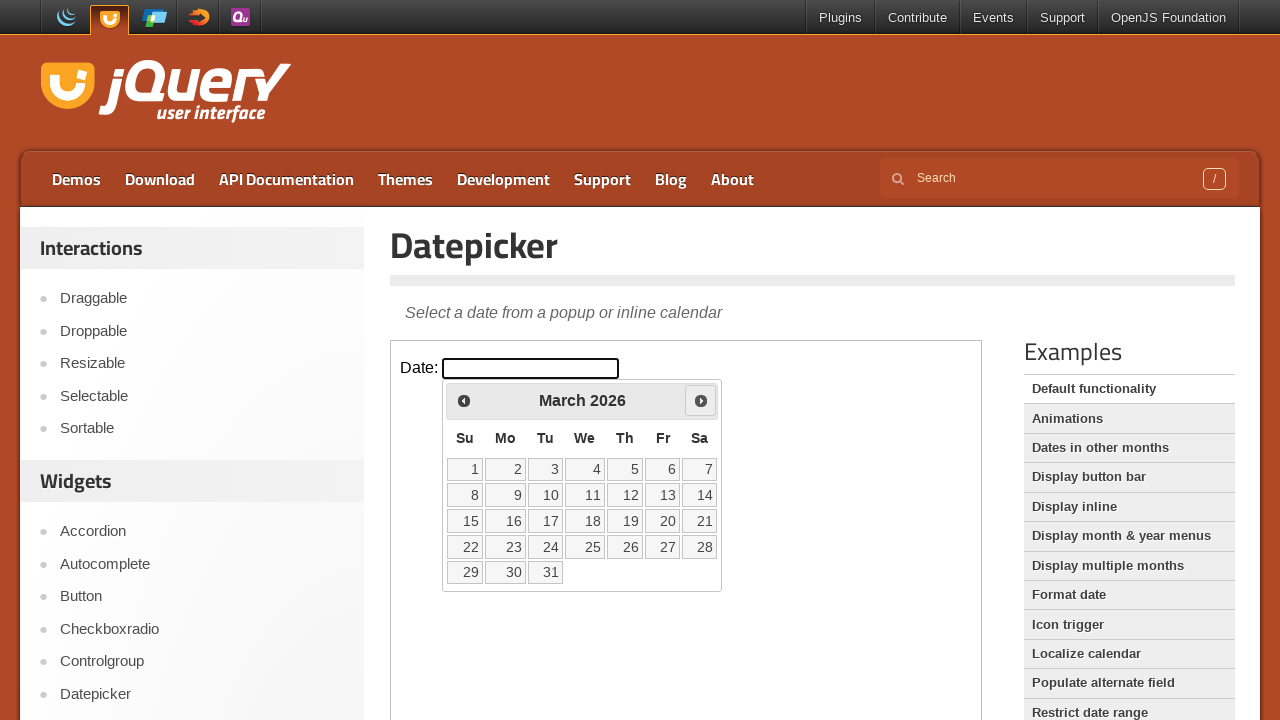

Clicked next month button (currently viewing March 2026) at (701, 400) on iframe >> nth=0 >> internal:control=enter-frame >> xpath=//span[@class='ui-icon 
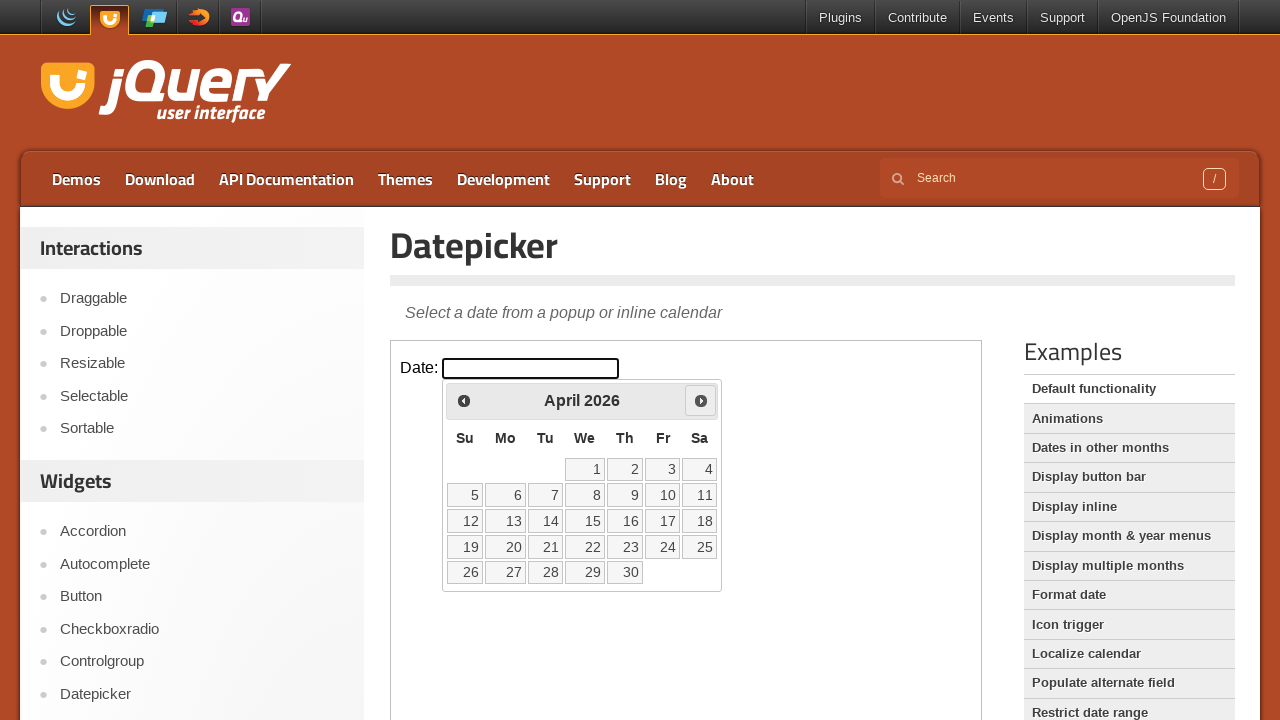

Retrieved current month from datepicker
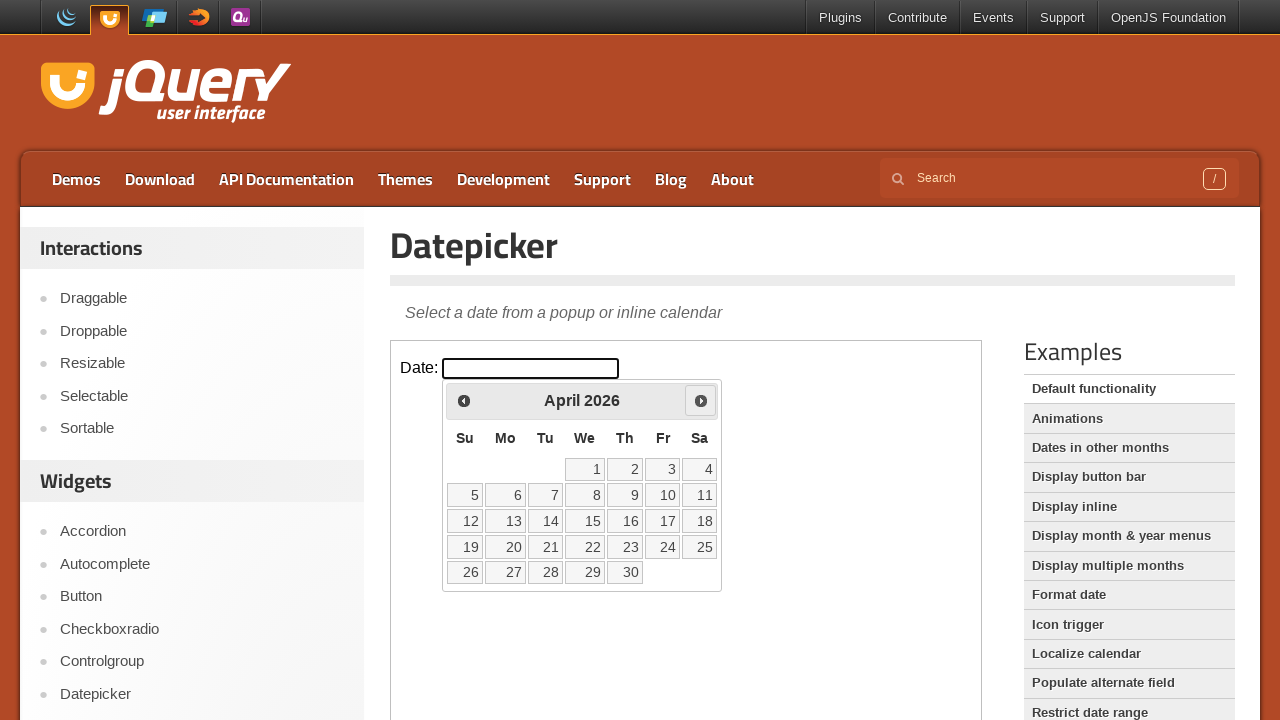

Retrieved current year from datepicker
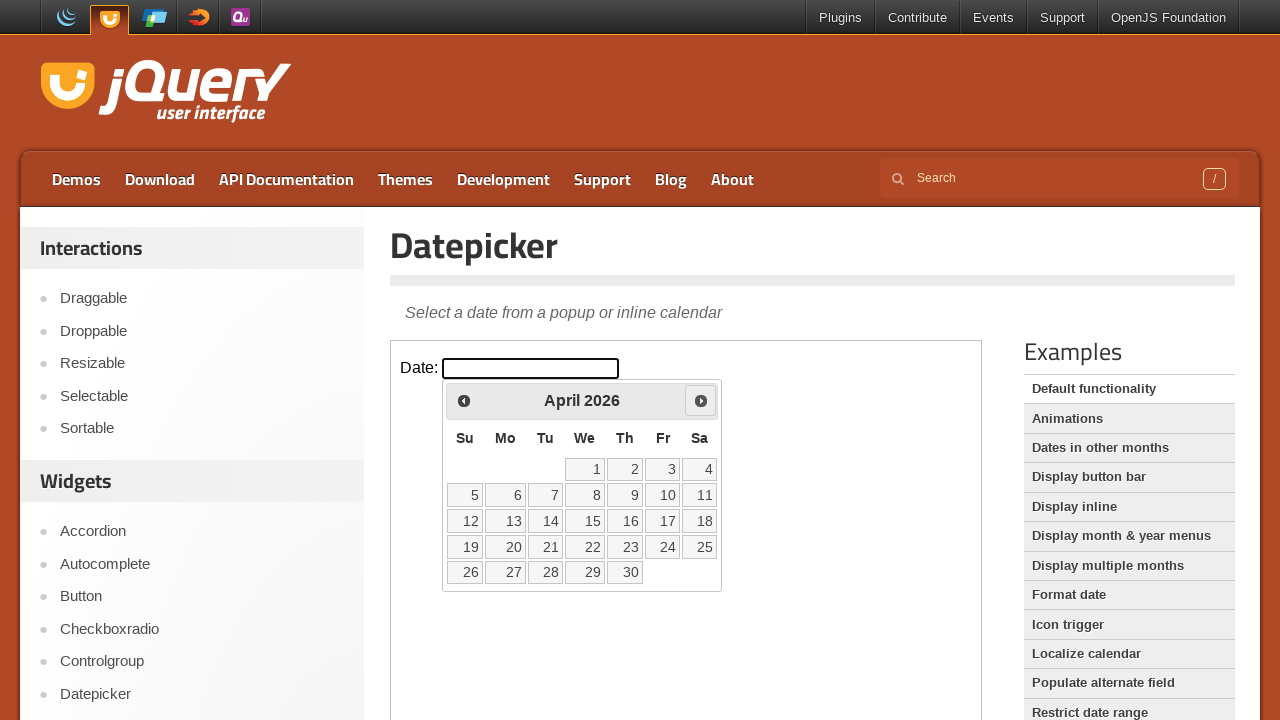

Clicked next month button (currently viewing April 2026) at (701, 400) on iframe >> nth=0 >> internal:control=enter-frame >> xpath=//span[@class='ui-icon 
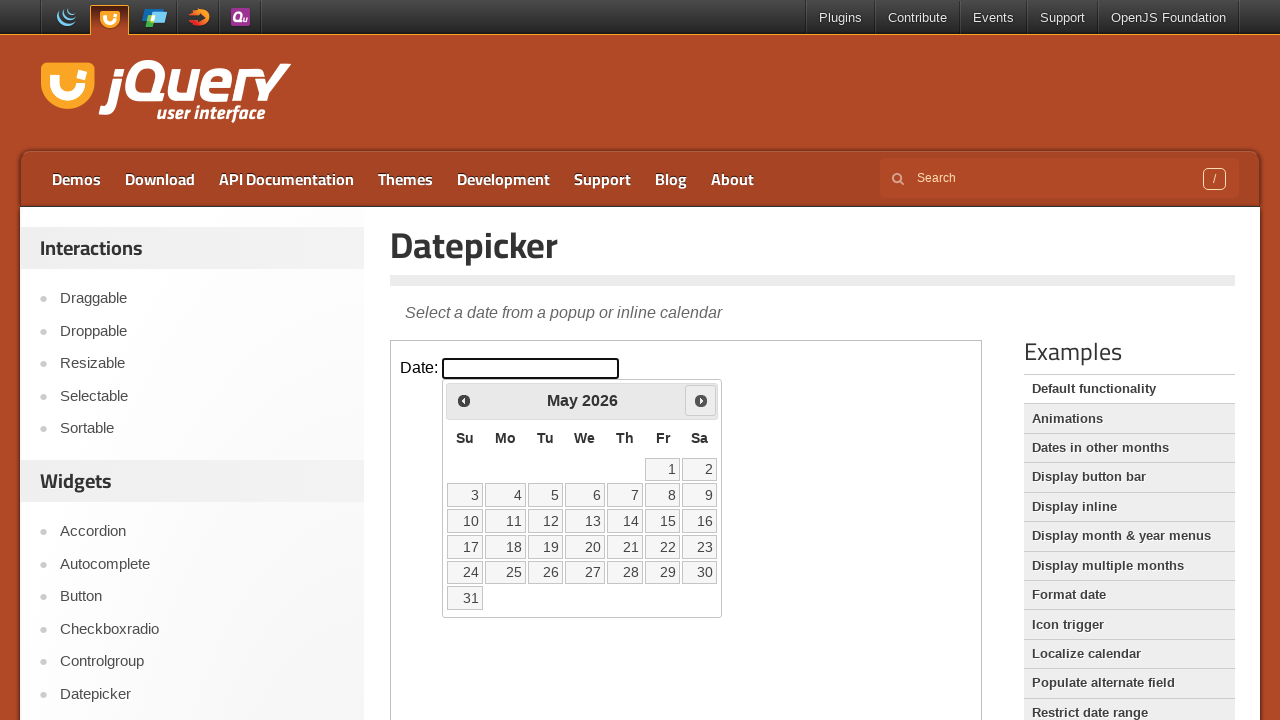

Retrieved current month from datepicker
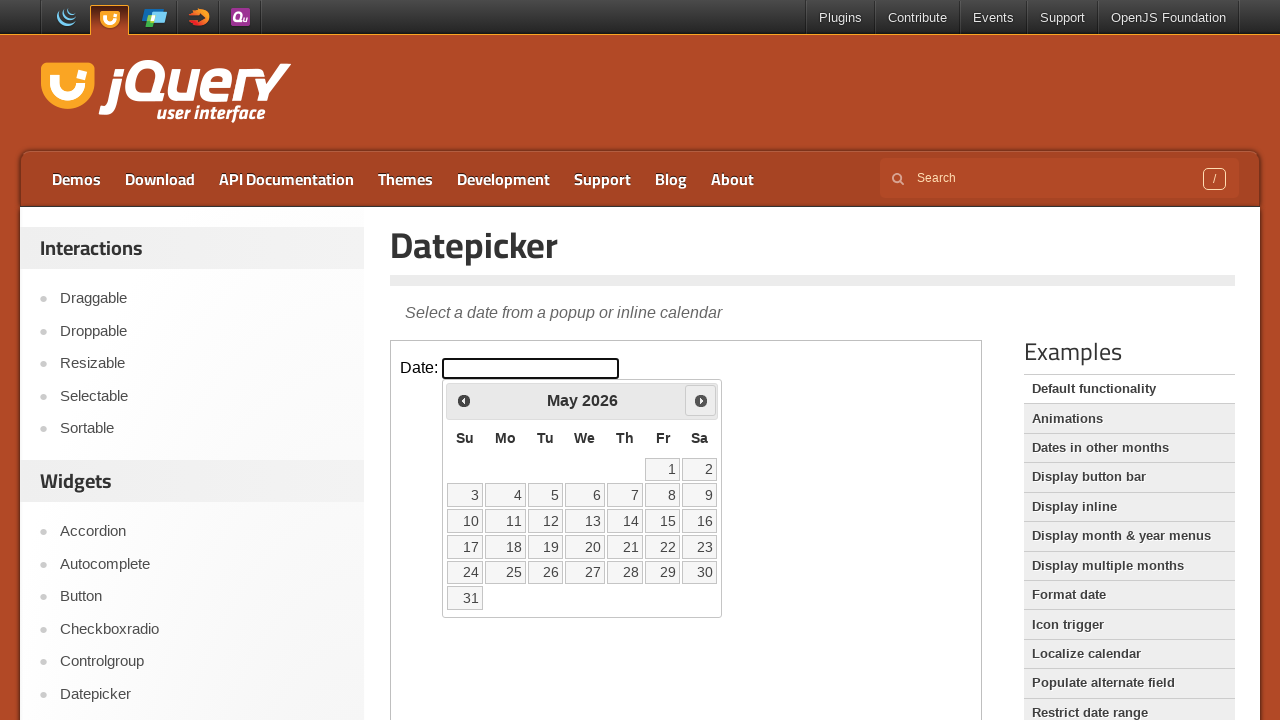

Retrieved current year from datepicker
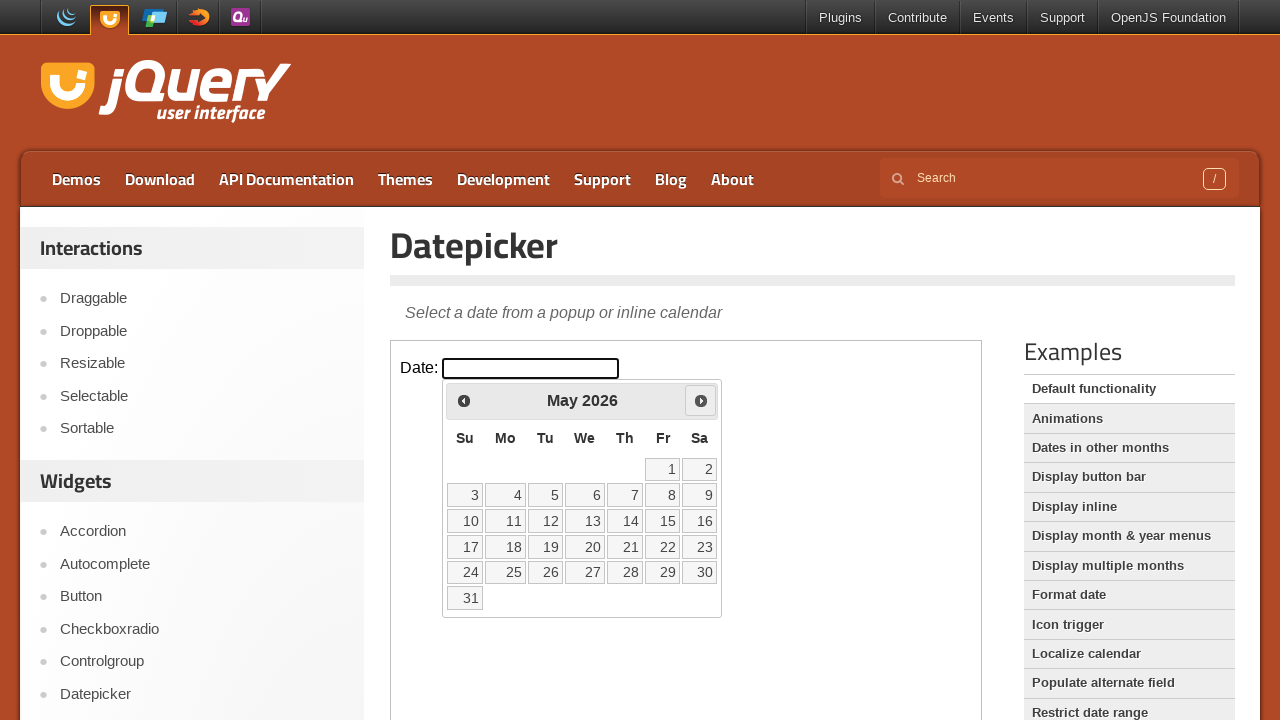

Clicked next month button (currently viewing May 2026) at (701, 400) on iframe >> nth=0 >> internal:control=enter-frame >> xpath=//span[@class='ui-icon 
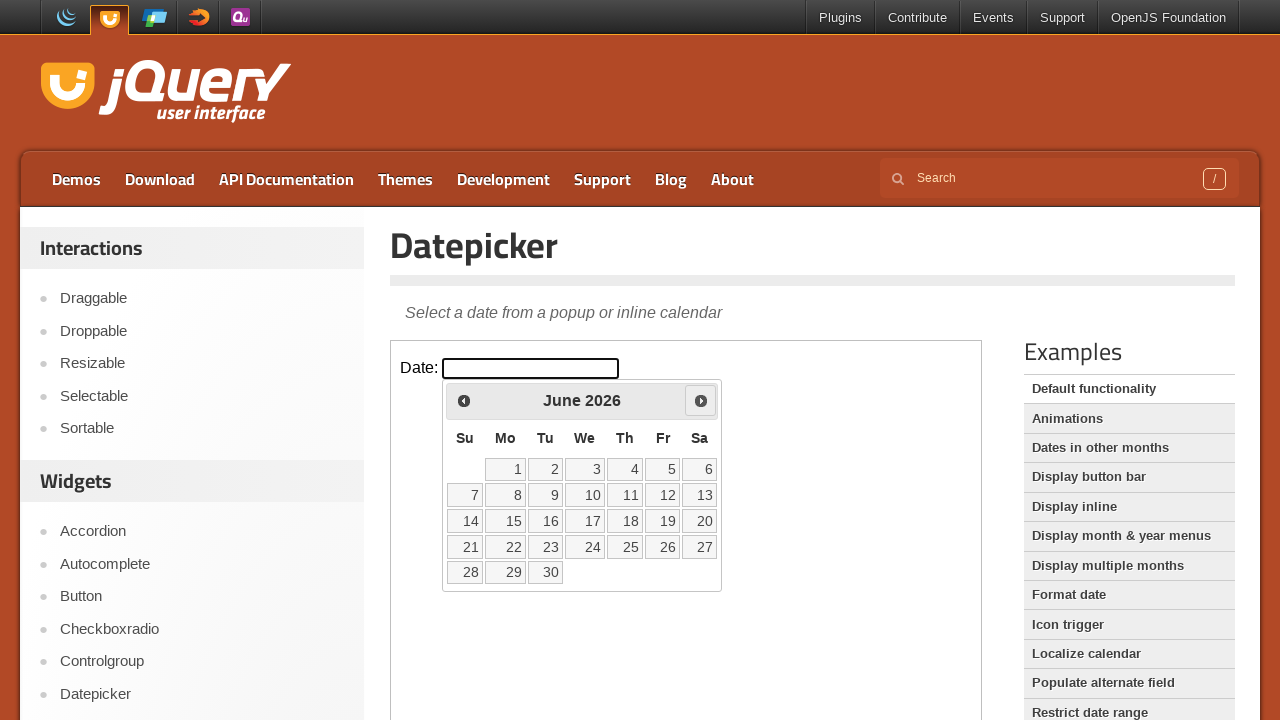

Retrieved current month from datepicker
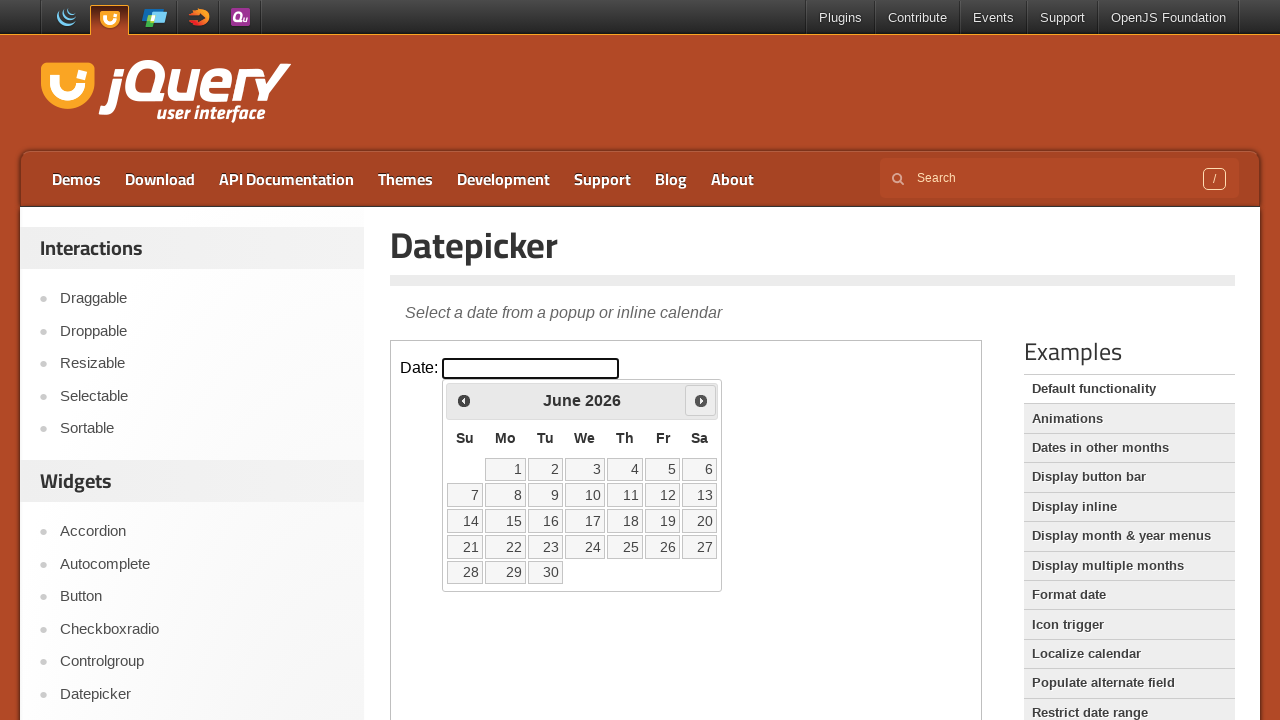

Retrieved current year from datepicker
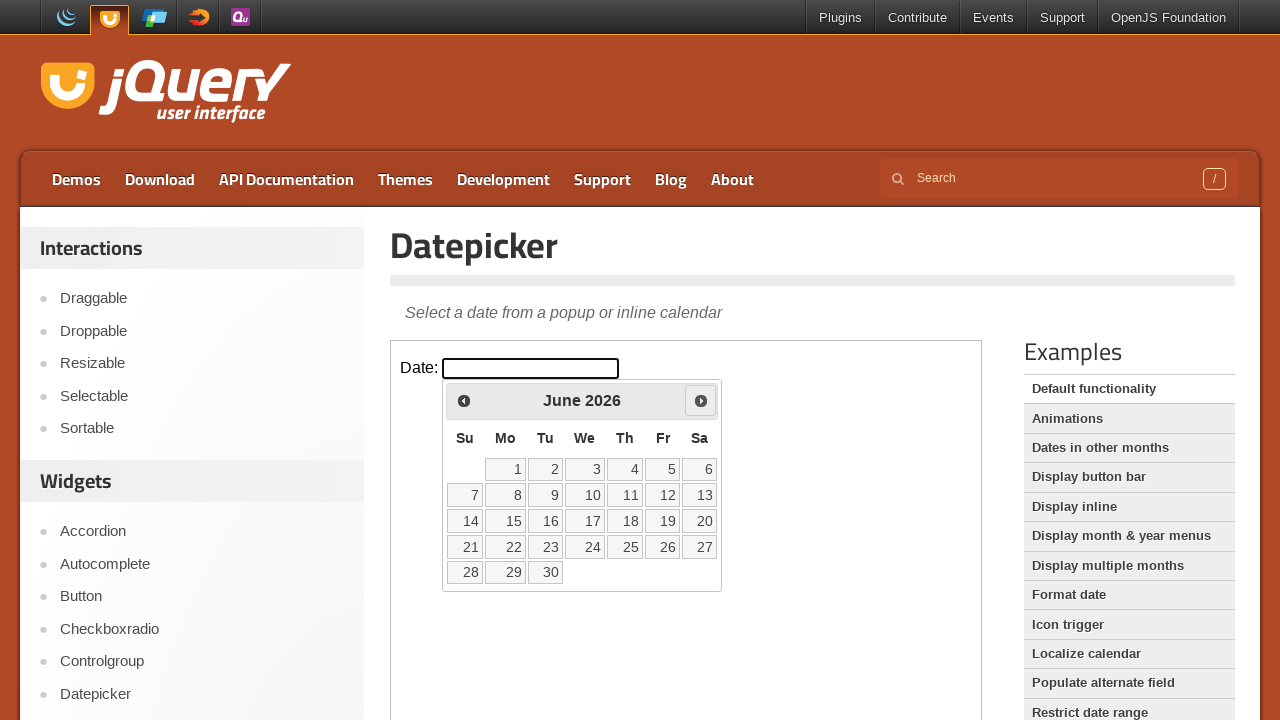

Clicked next month button (currently viewing June 2026) at (701, 400) on iframe >> nth=0 >> internal:control=enter-frame >> xpath=//span[@class='ui-icon 
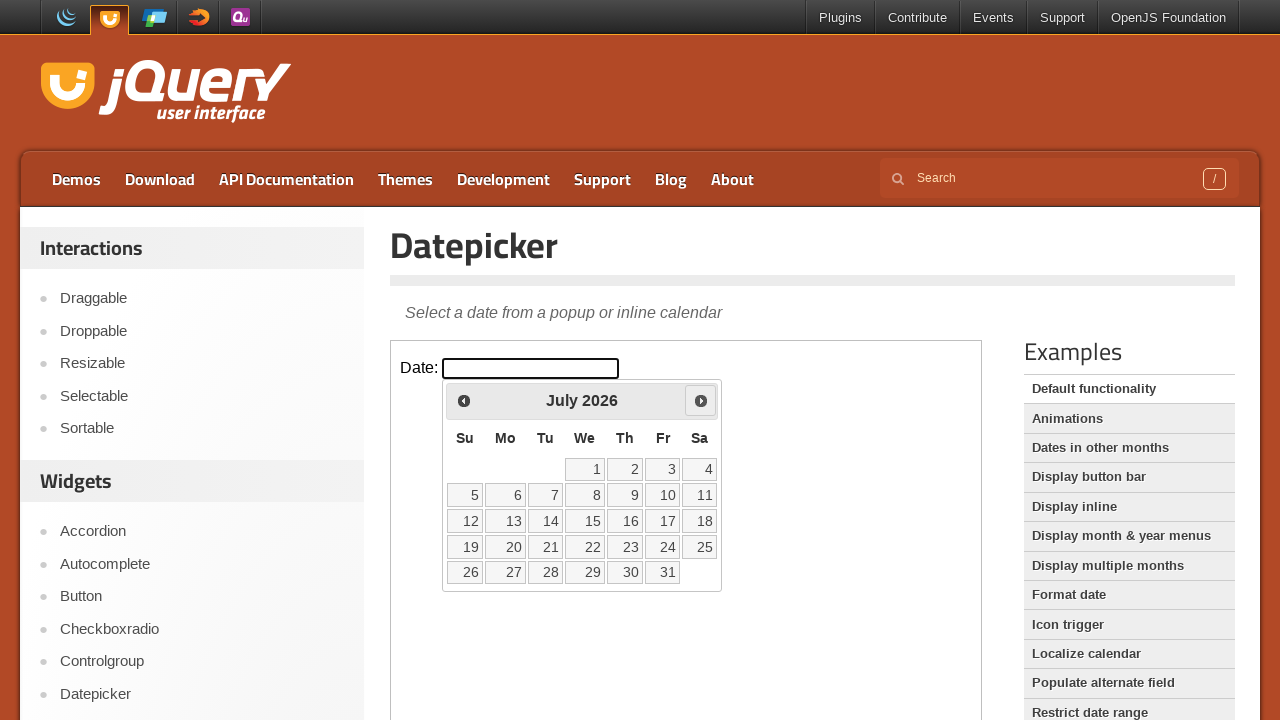

Retrieved current month from datepicker
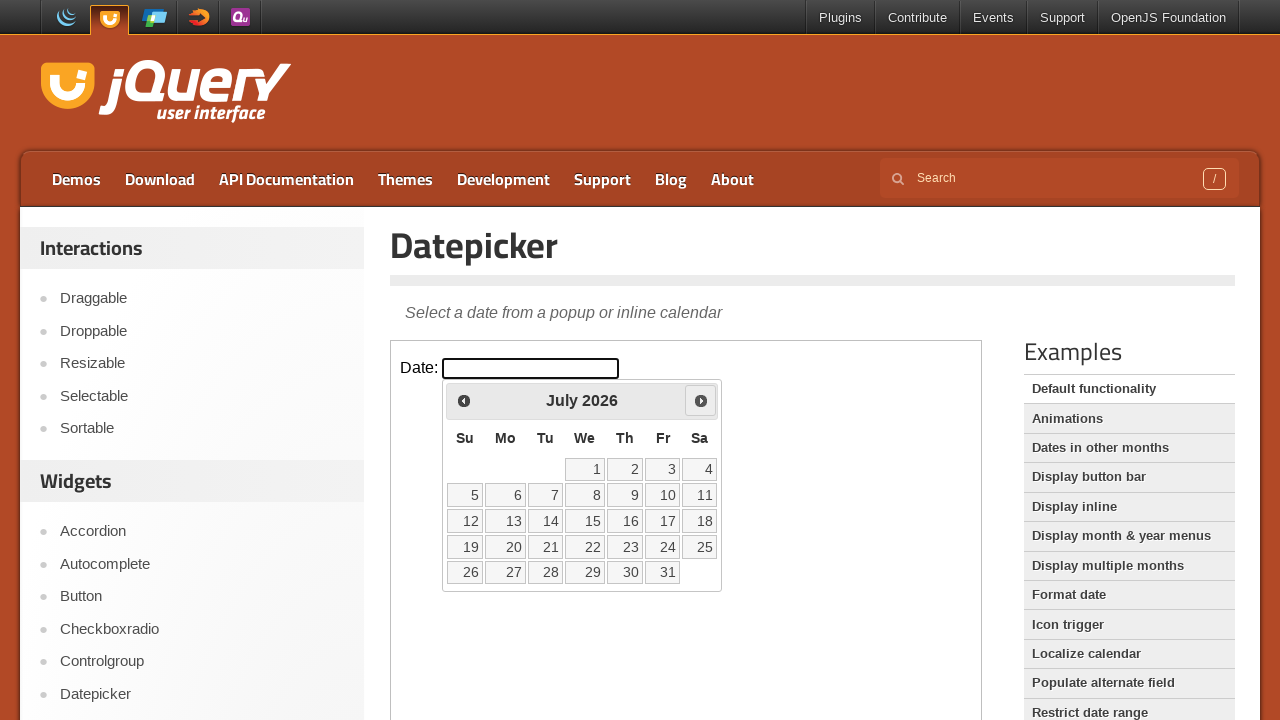

Retrieved current year from datepicker
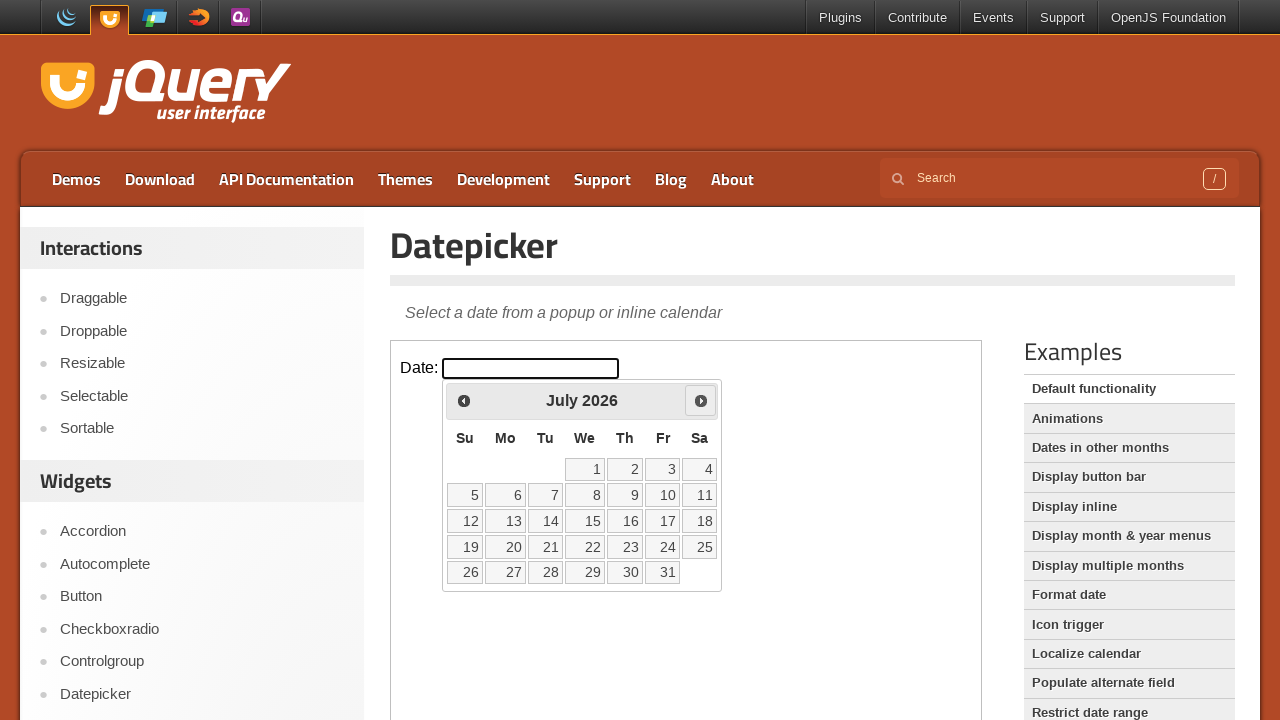

Clicked next month button (currently viewing July 2026) at (701, 400) on iframe >> nth=0 >> internal:control=enter-frame >> xpath=//span[@class='ui-icon 
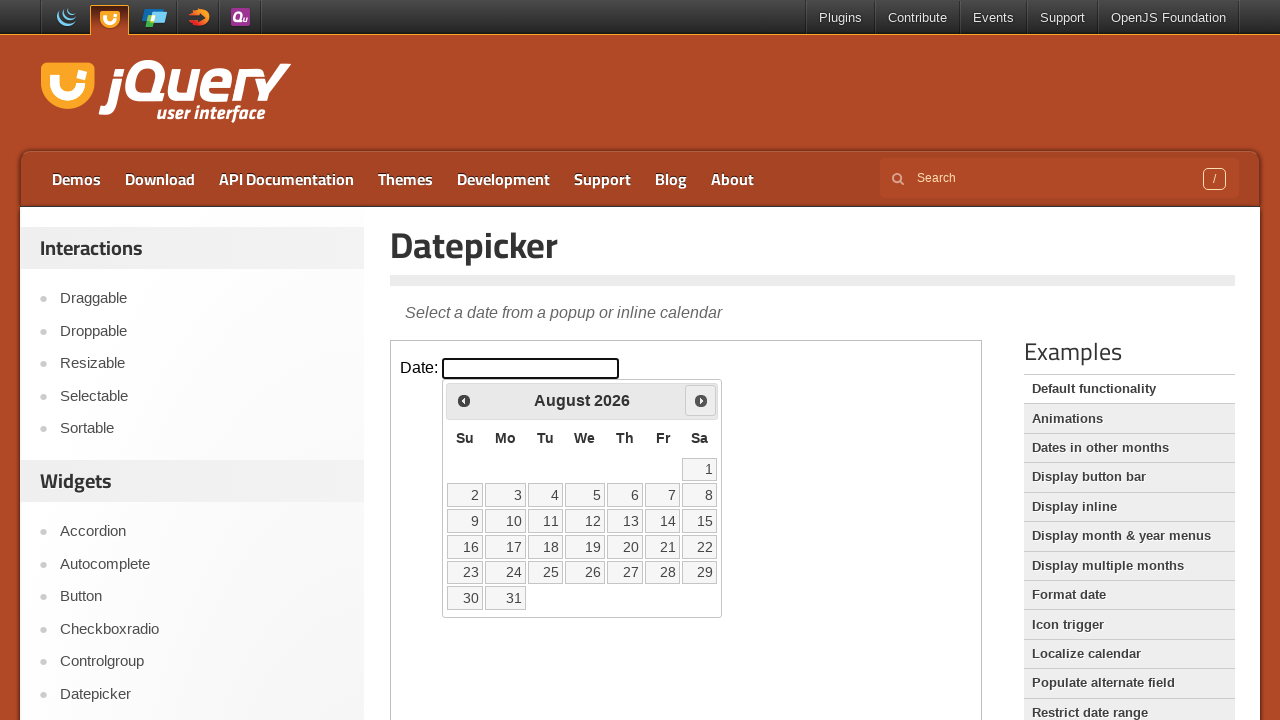

Retrieved current month from datepicker
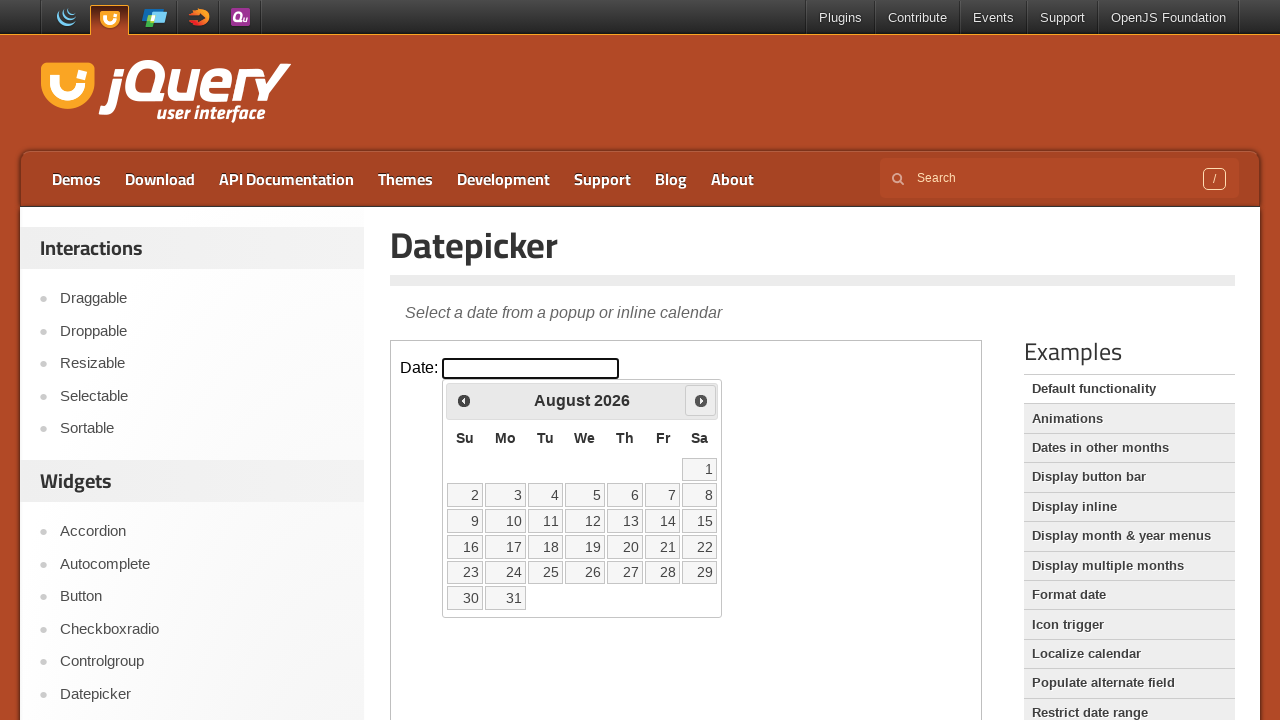

Retrieved current year from datepicker
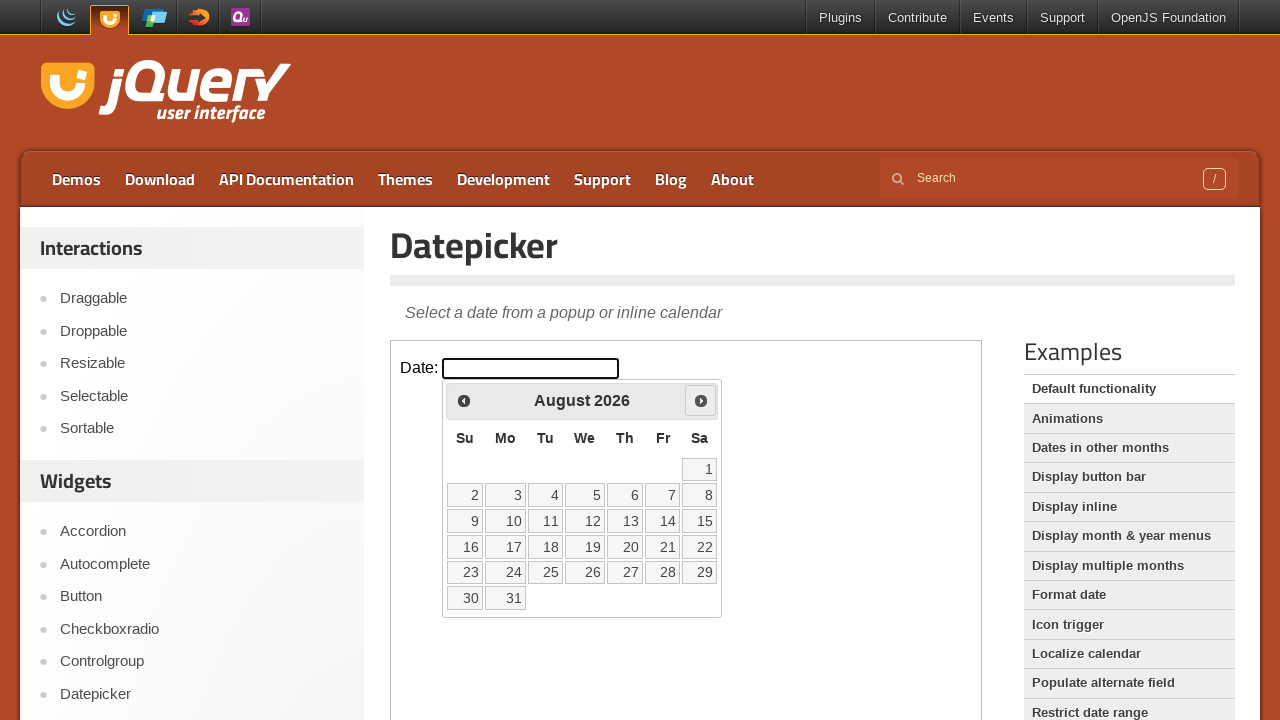

Clicked next month button (currently viewing August 2026) at (701, 400) on iframe >> nth=0 >> internal:control=enter-frame >> xpath=//span[@class='ui-icon 
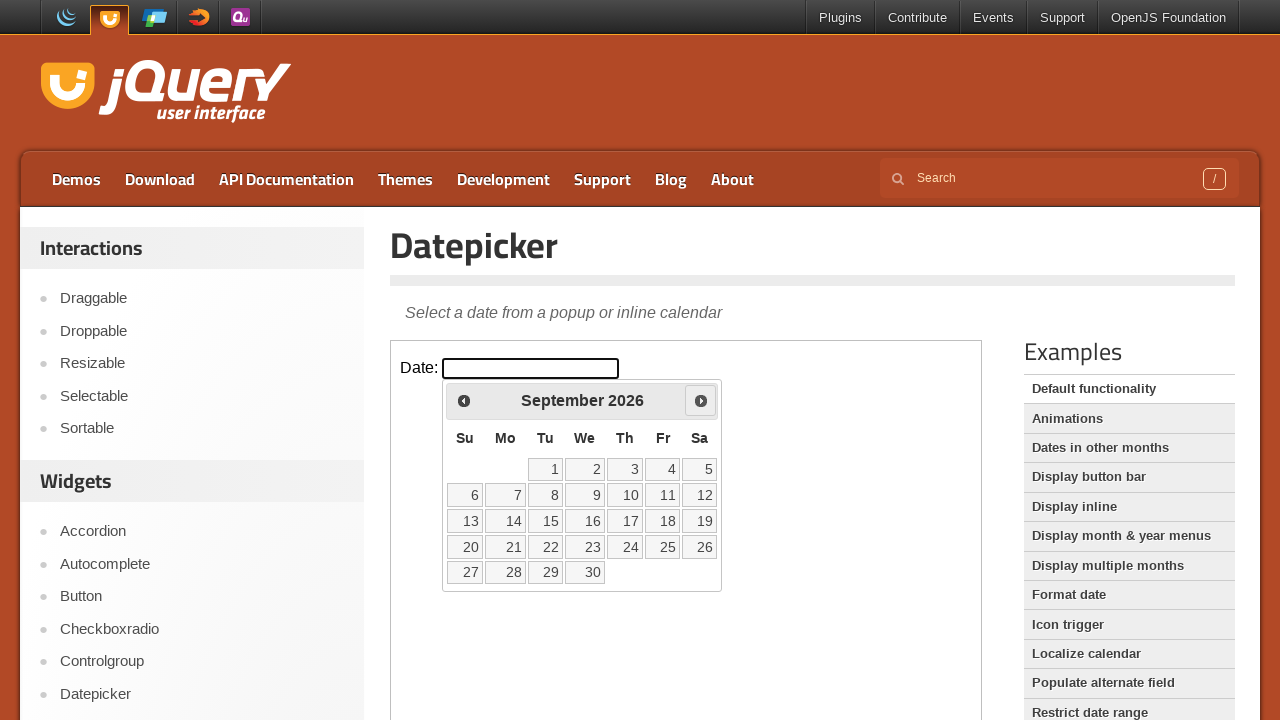

Retrieved current month from datepicker
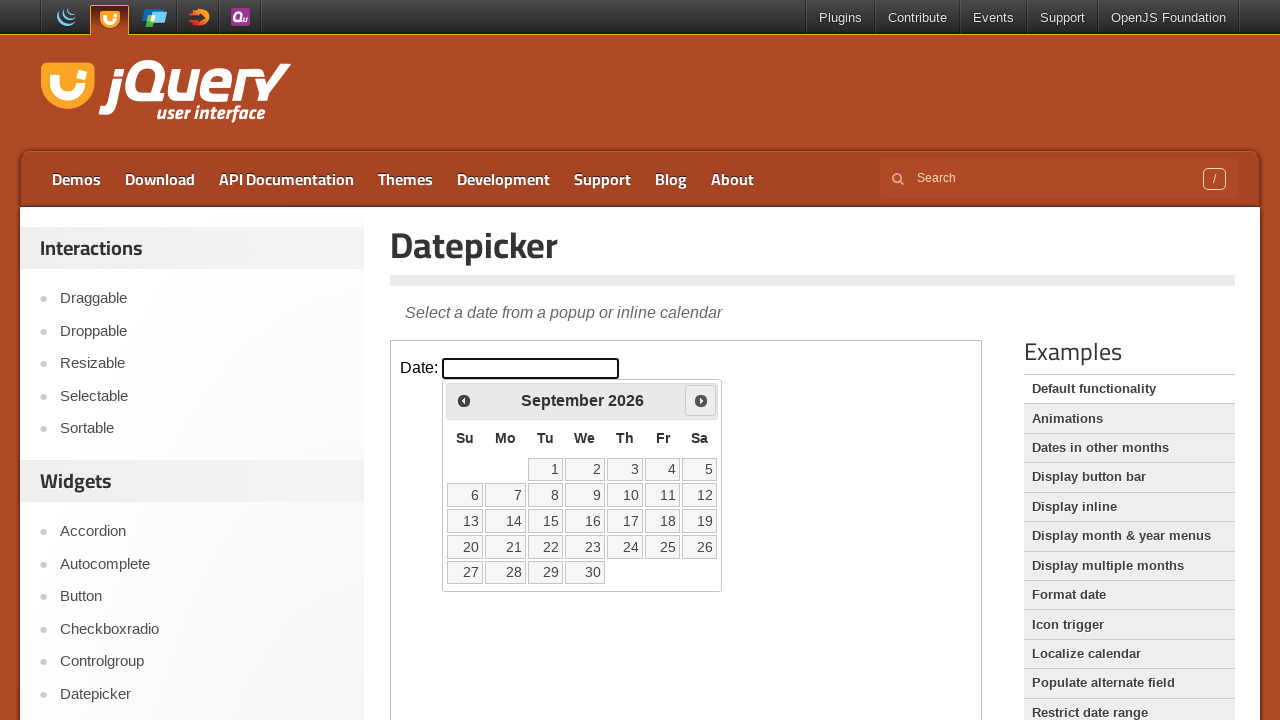

Retrieved current year from datepicker
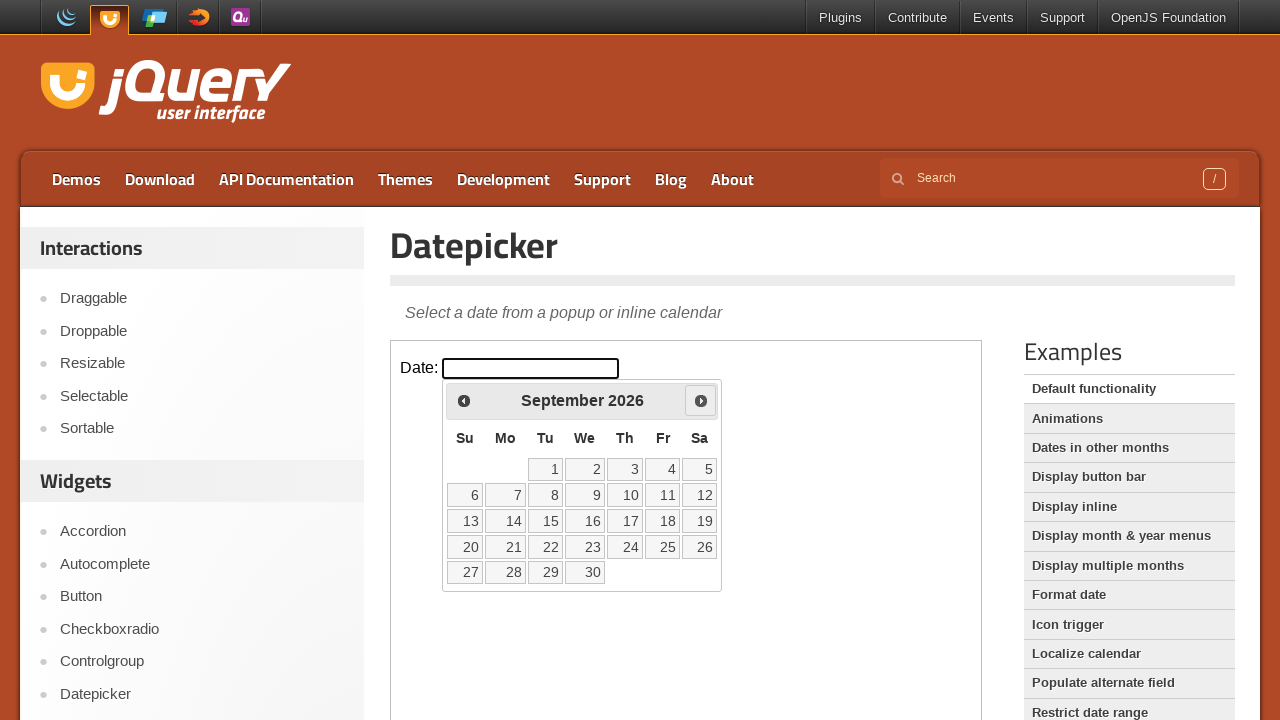

Clicked next month button (currently viewing September 2026) at (701, 400) on iframe >> nth=0 >> internal:control=enter-frame >> xpath=//span[@class='ui-icon 
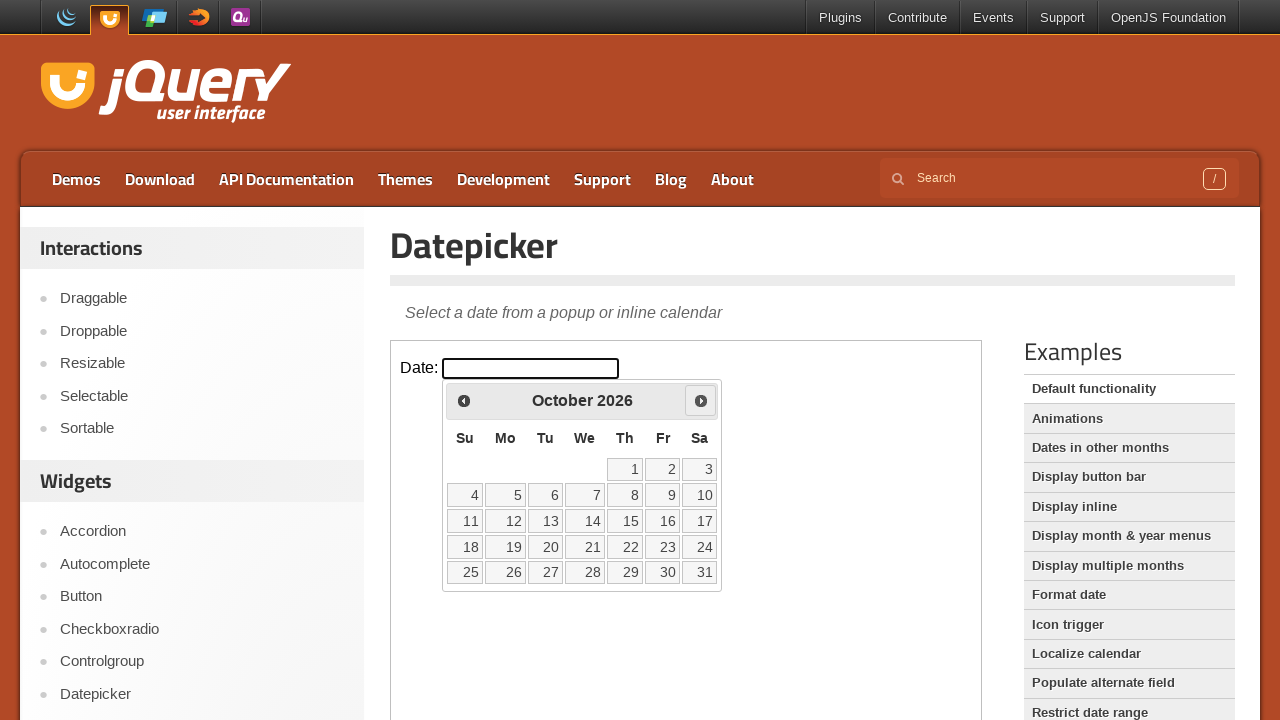

Retrieved current month from datepicker
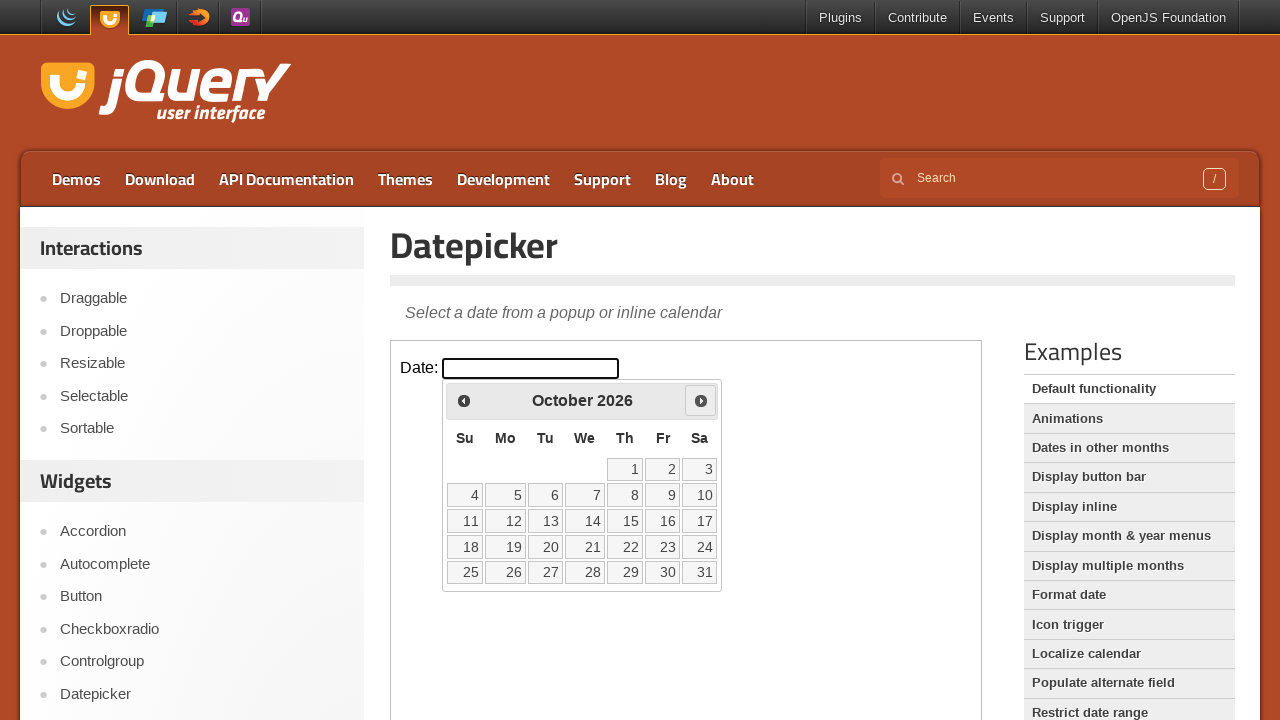

Retrieved current year from datepicker
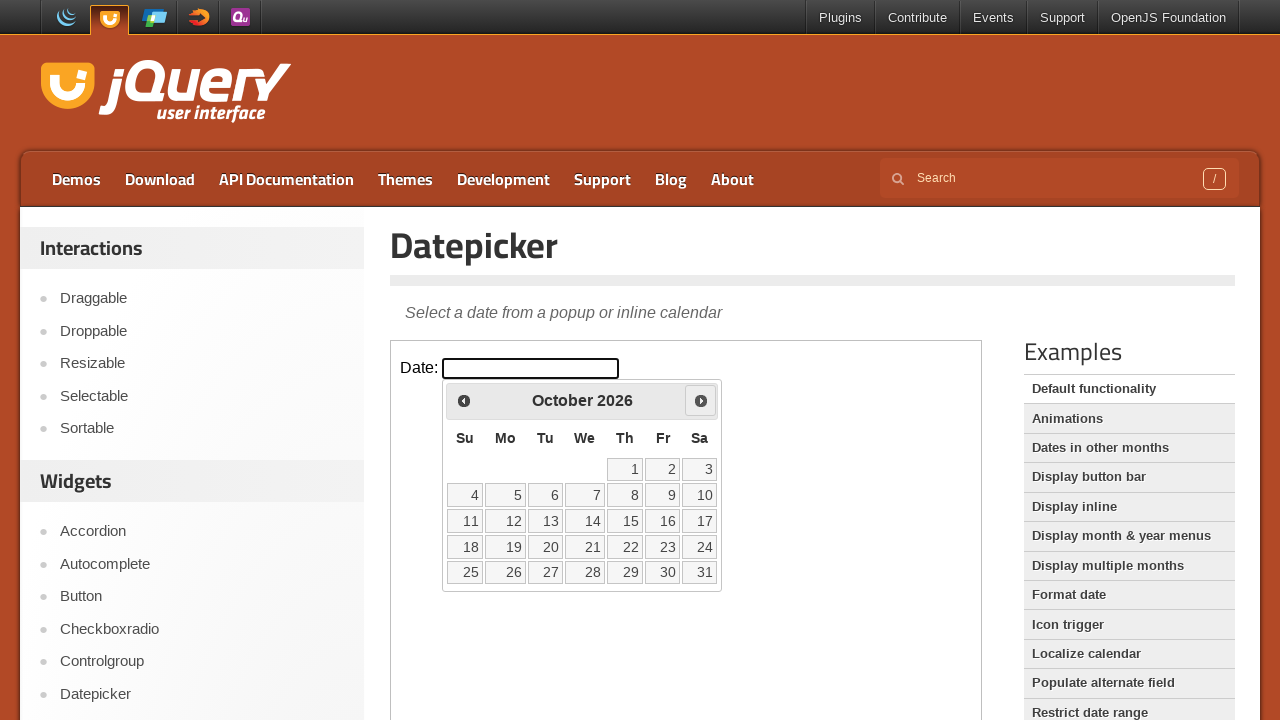

Clicked next month button (currently viewing October 2026) at (701, 400) on iframe >> nth=0 >> internal:control=enter-frame >> xpath=//span[@class='ui-icon 
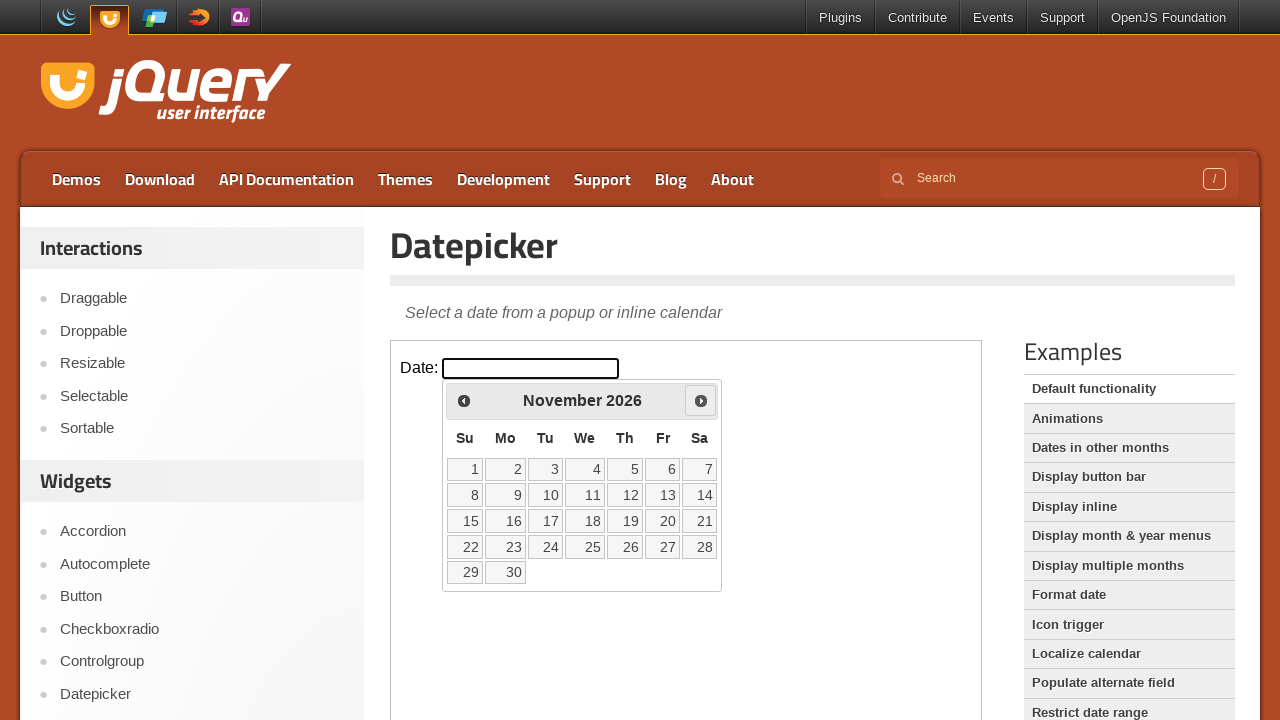

Retrieved current month from datepicker
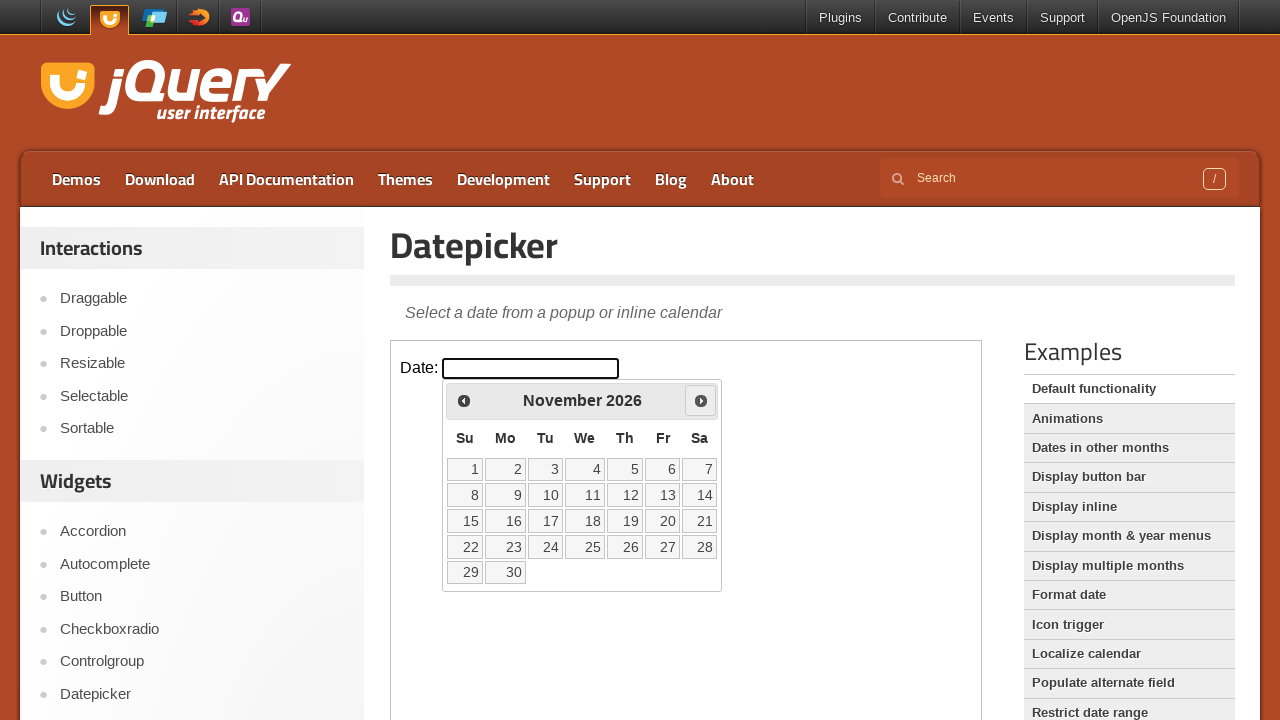

Retrieved current year from datepicker
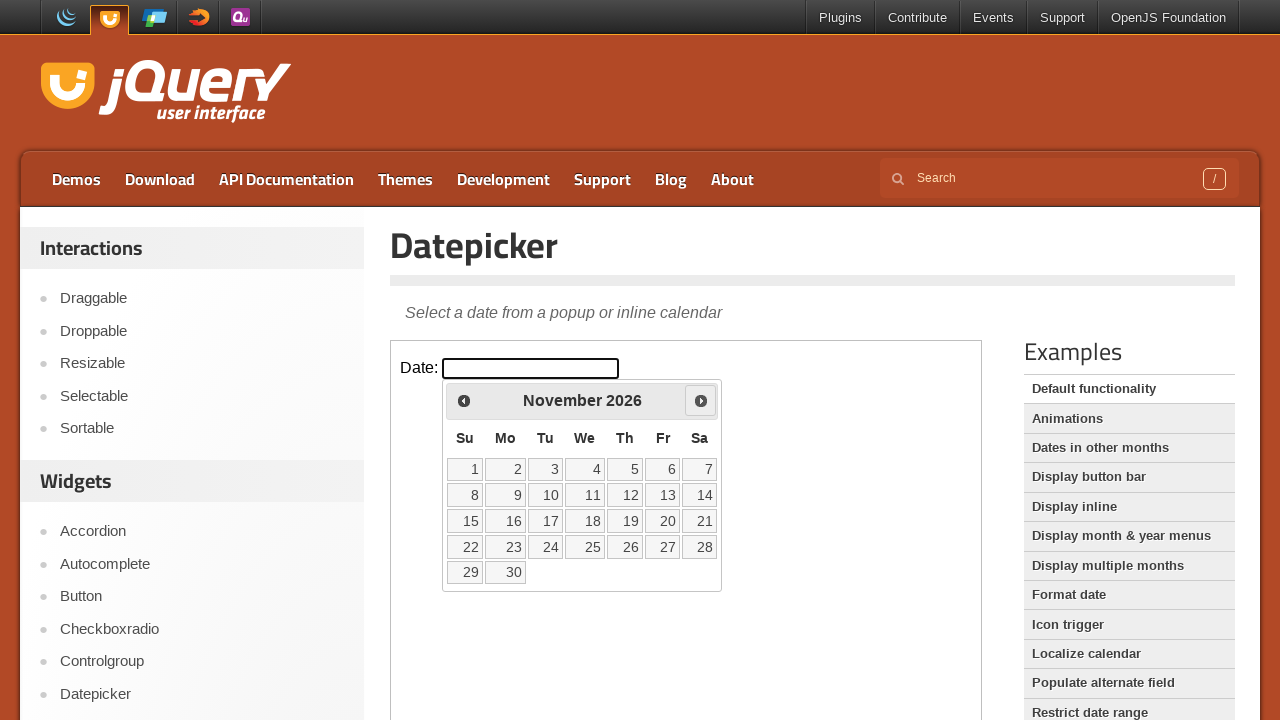

Clicked next month button (currently viewing November 2026) at (701, 400) on iframe >> nth=0 >> internal:control=enter-frame >> xpath=//span[@class='ui-icon 
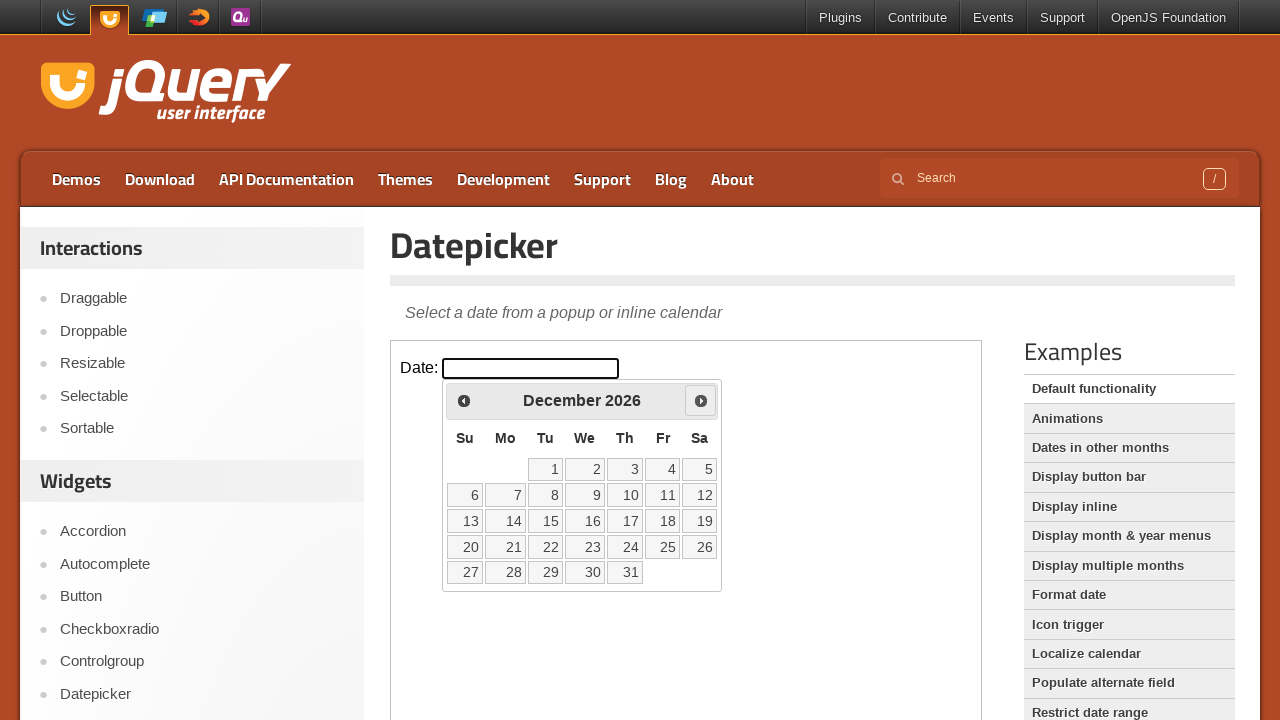

Retrieved current month from datepicker
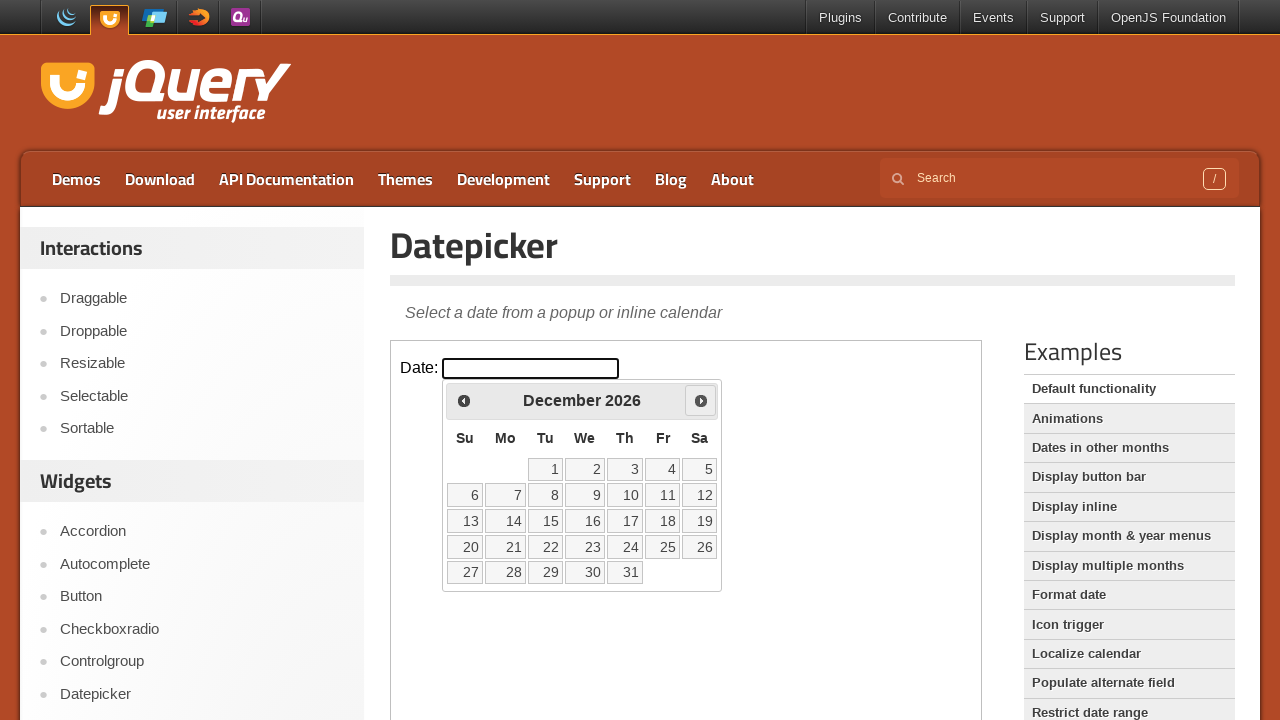

Retrieved current year from datepicker
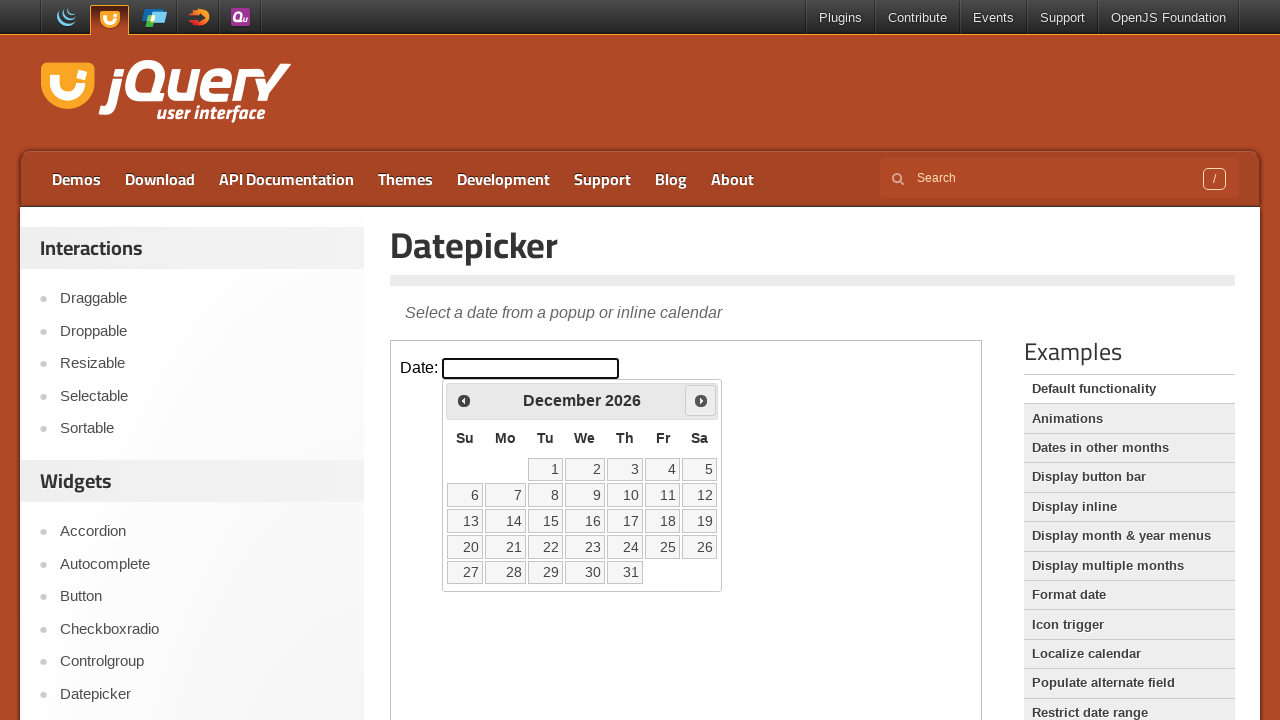

Clicked next month button (currently viewing December 2026) at (701, 400) on iframe >> nth=0 >> internal:control=enter-frame >> xpath=//span[@class='ui-icon 
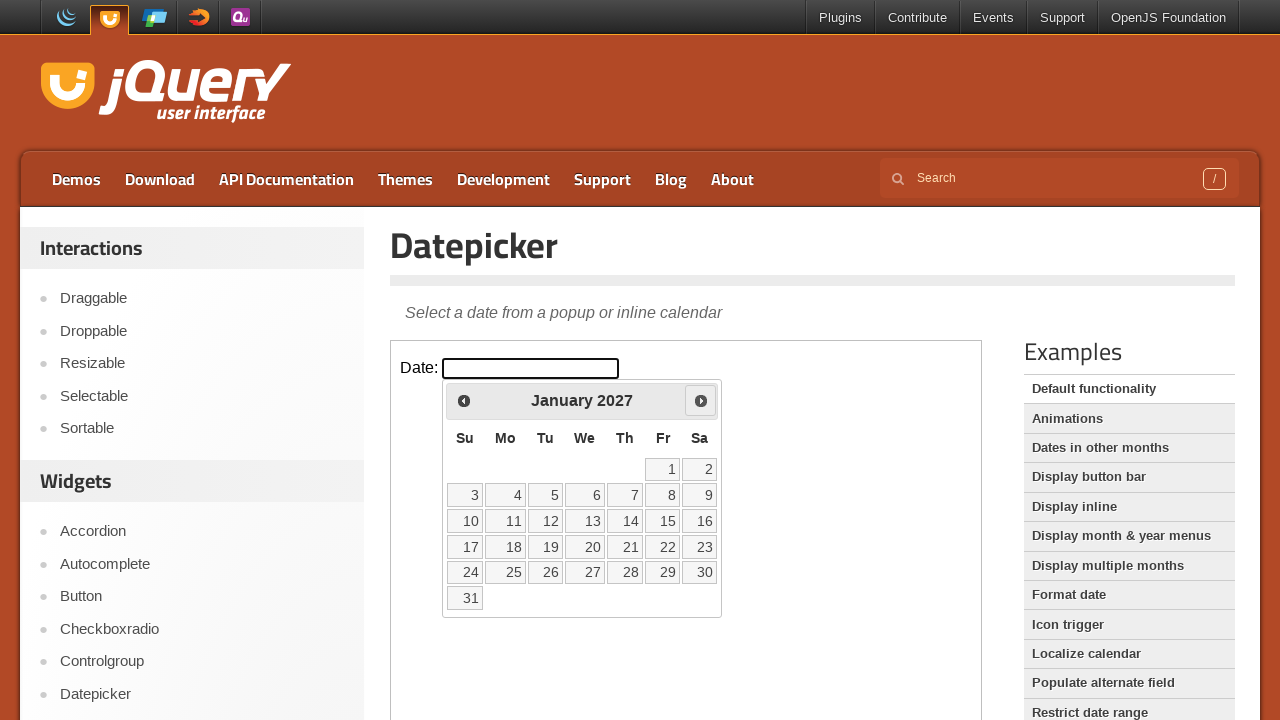

Retrieved current month from datepicker
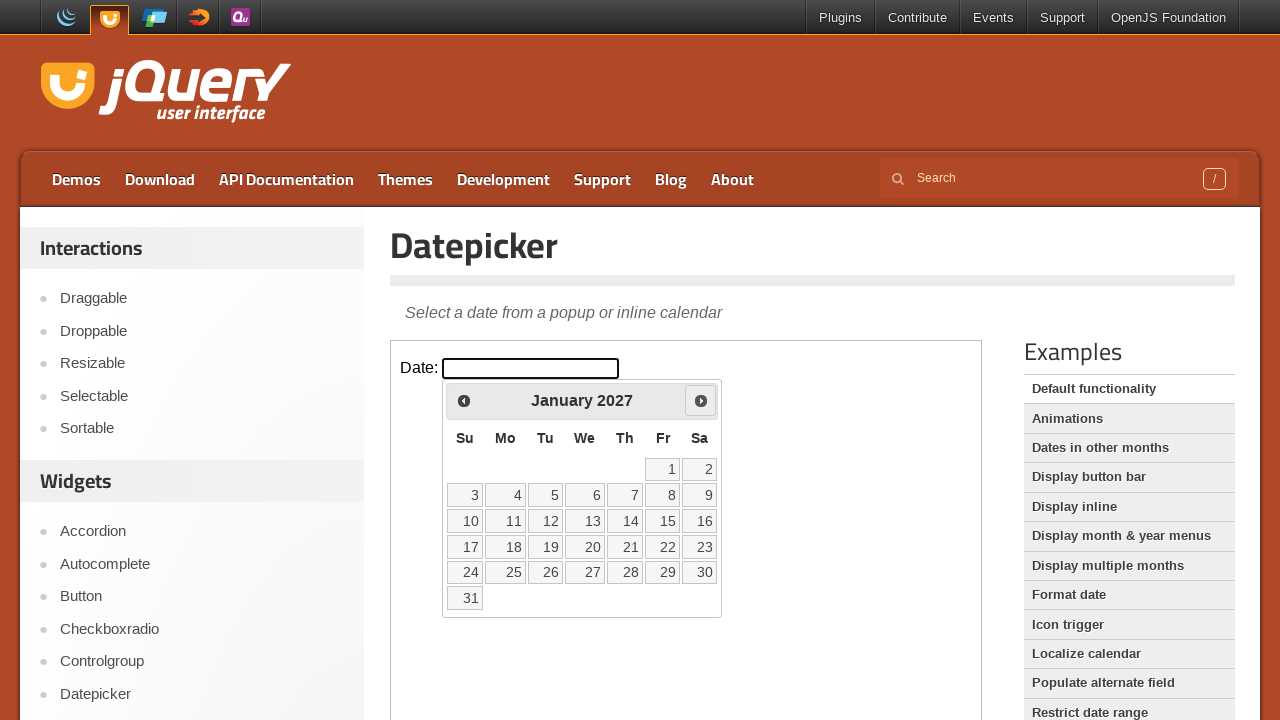

Retrieved current year from datepicker
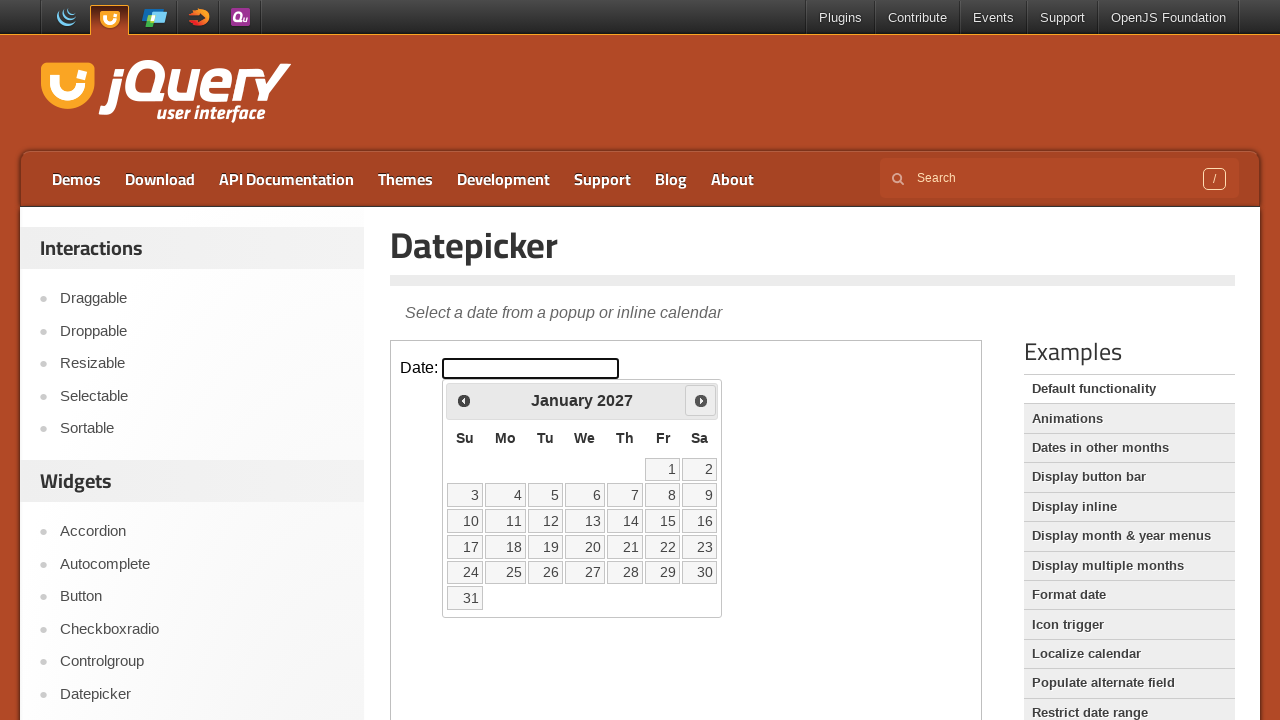

Clicked next month button (currently viewing January 2027) at (701, 400) on iframe >> nth=0 >> internal:control=enter-frame >> xpath=//span[@class='ui-icon 
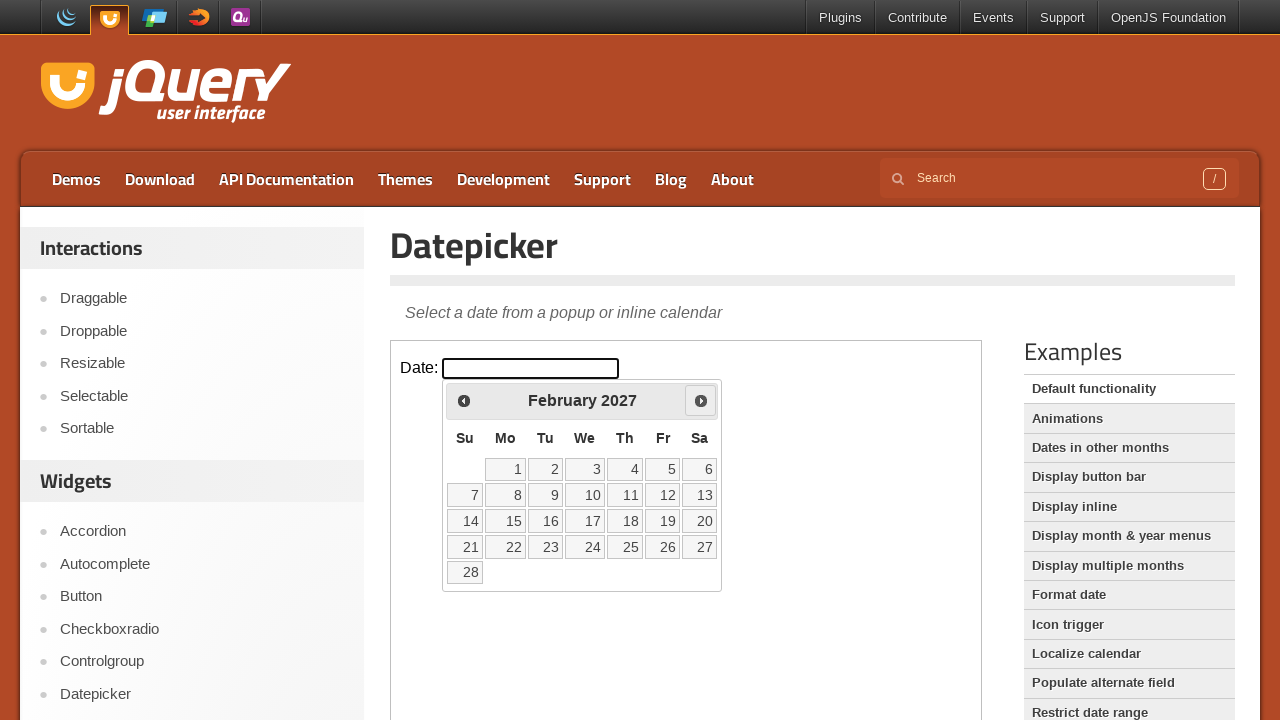

Retrieved current month from datepicker
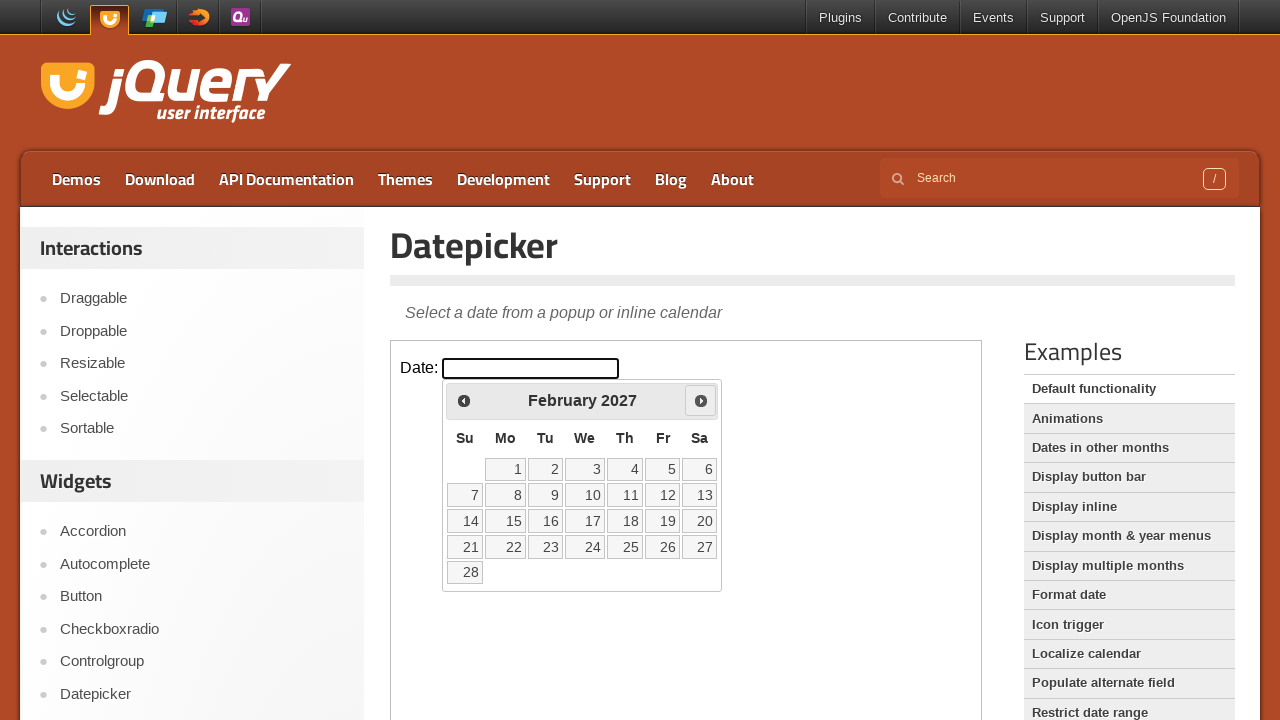

Retrieved current year from datepicker
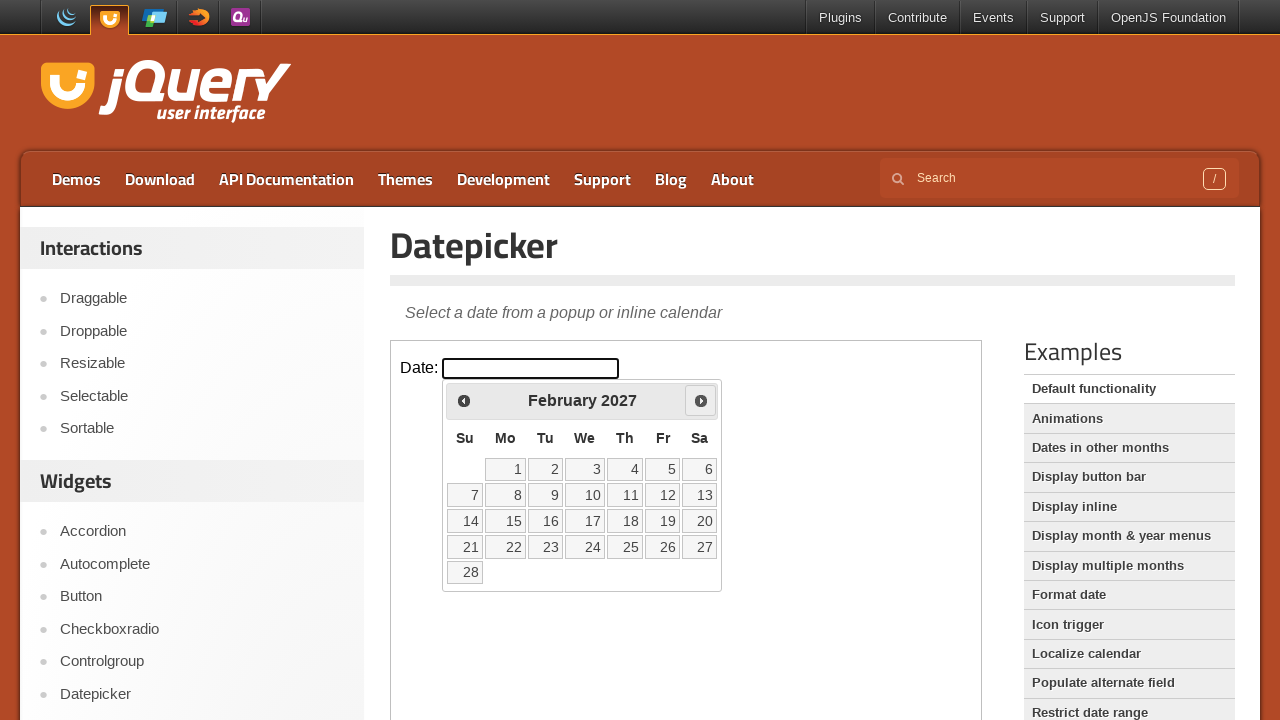

Clicked next month button (currently viewing February 2027) at (701, 400) on iframe >> nth=0 >> internal:control=enter-frame >> xpath=//span[@class='ui-icon 
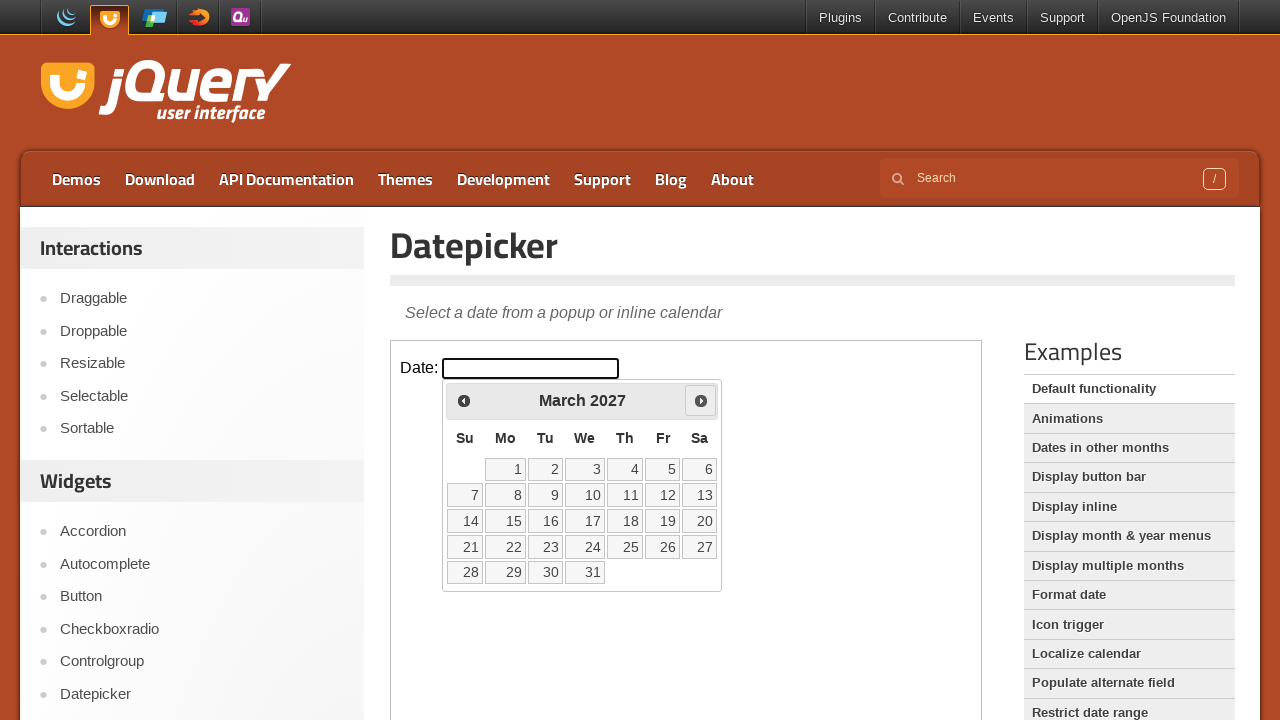

Retrieved current month from datepicker
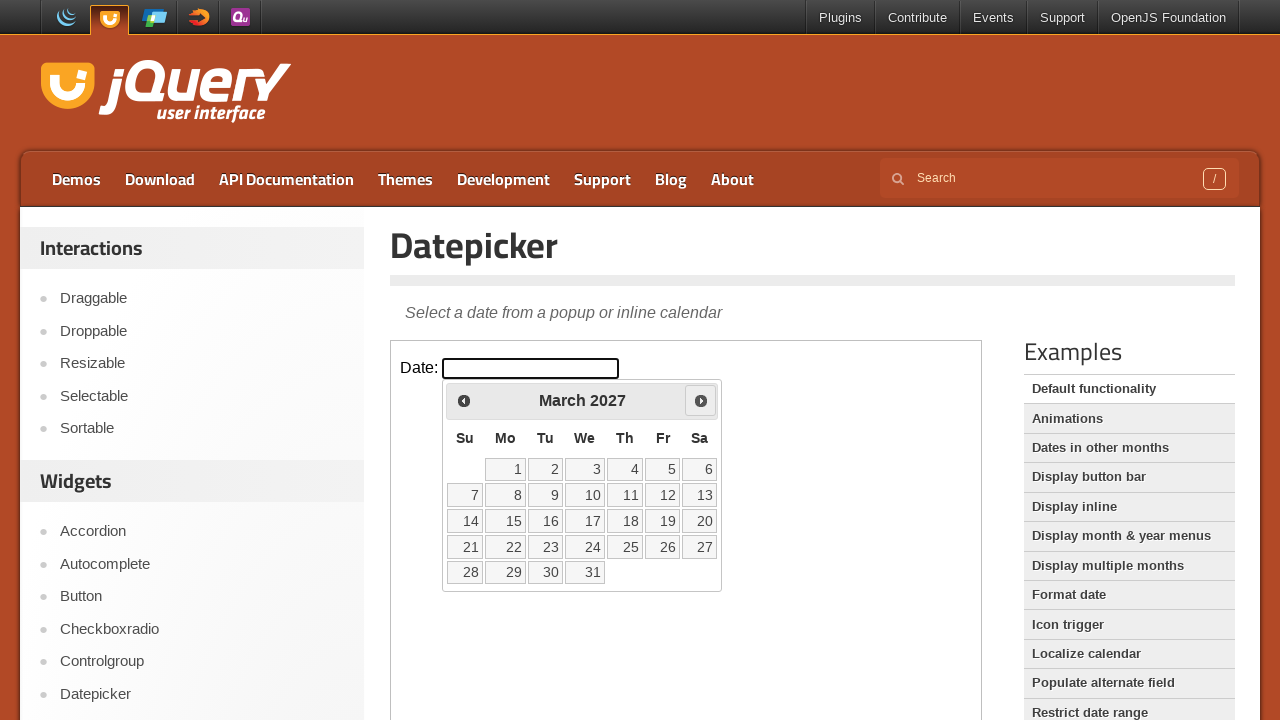

Retrieved current year from datepicker
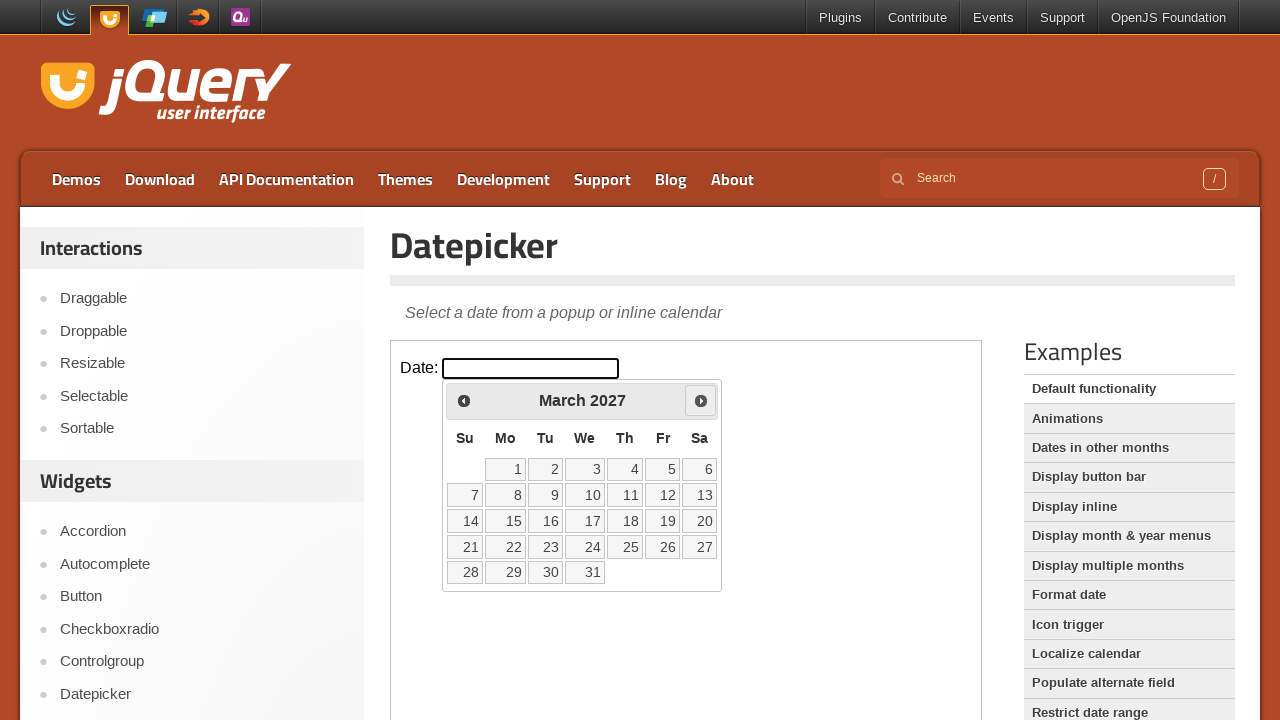

Clicked next month button (currently viewing March 2027) at (701, 400) on iframe >> nth=0 >> internal:control=enter-frame >> xpath=//span[@class='ui-icon 
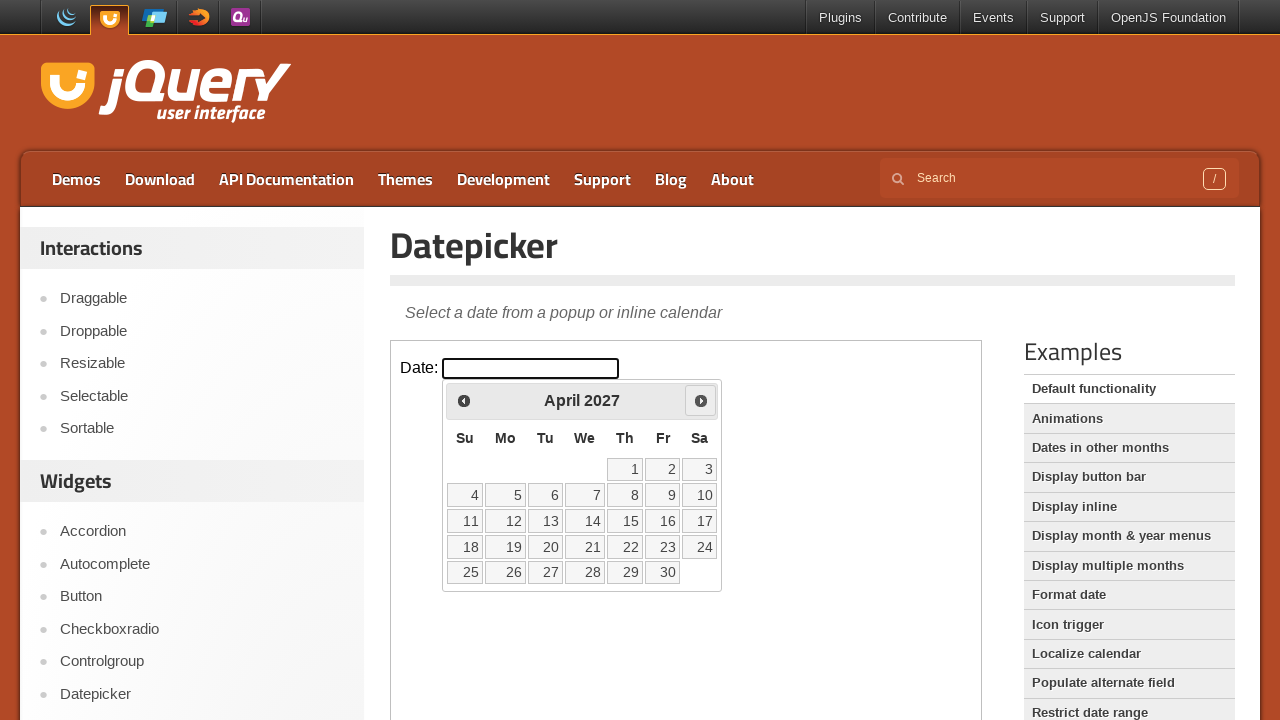

Retrieved current month from datepicker
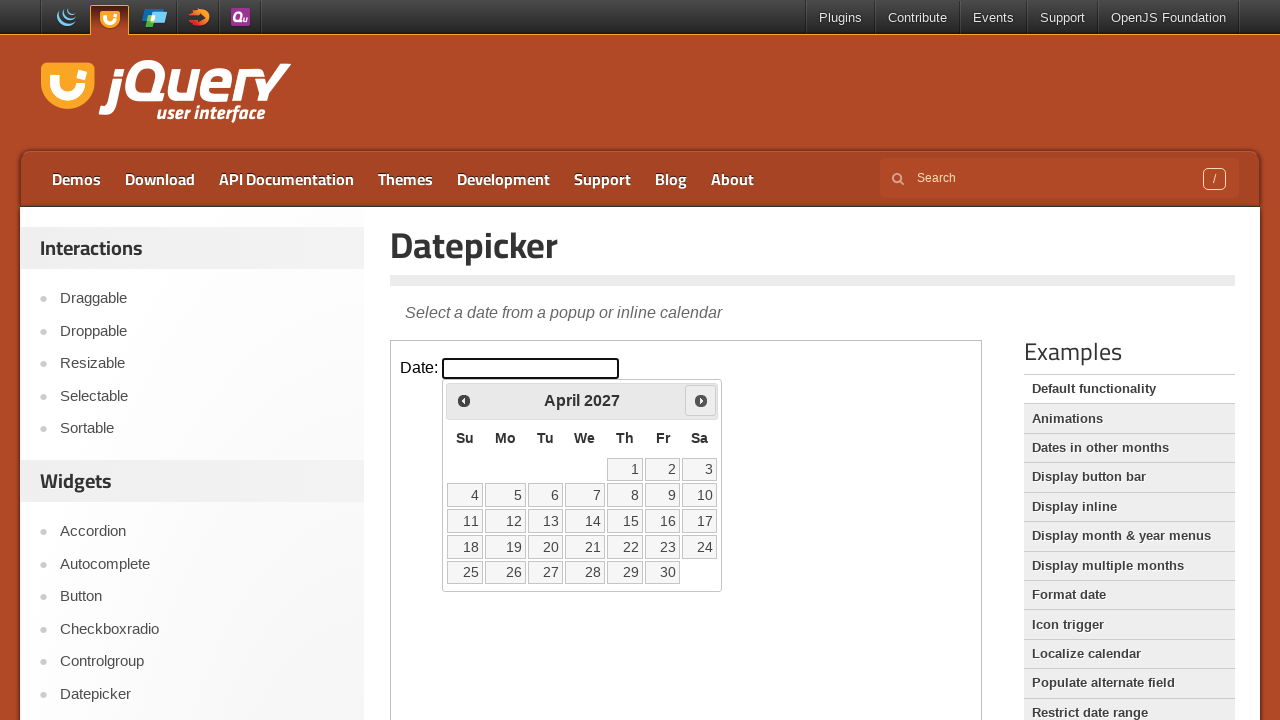

Retrieved current year from datepicker
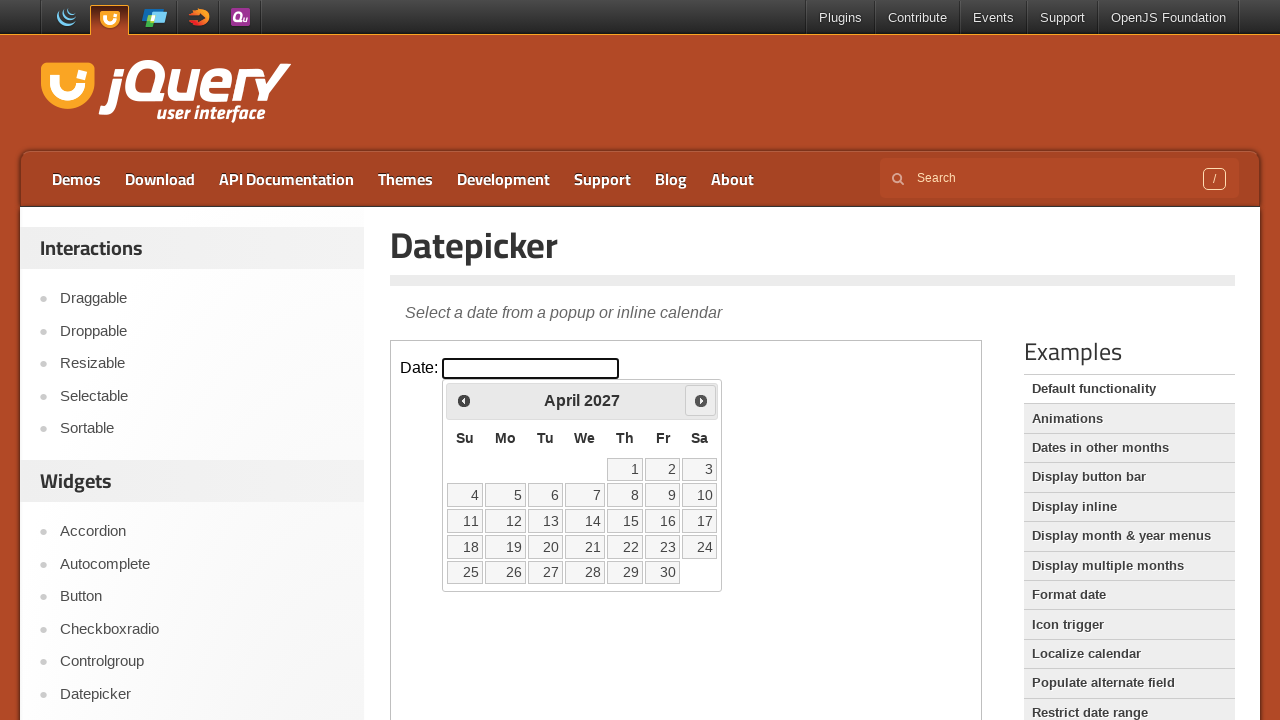

Clicked next month button (currently viewing April 2027) at (701, 400) on iframe >> nth=0 >> internal:control=enter-frame >> xpath=//span[@class='ui-icon 
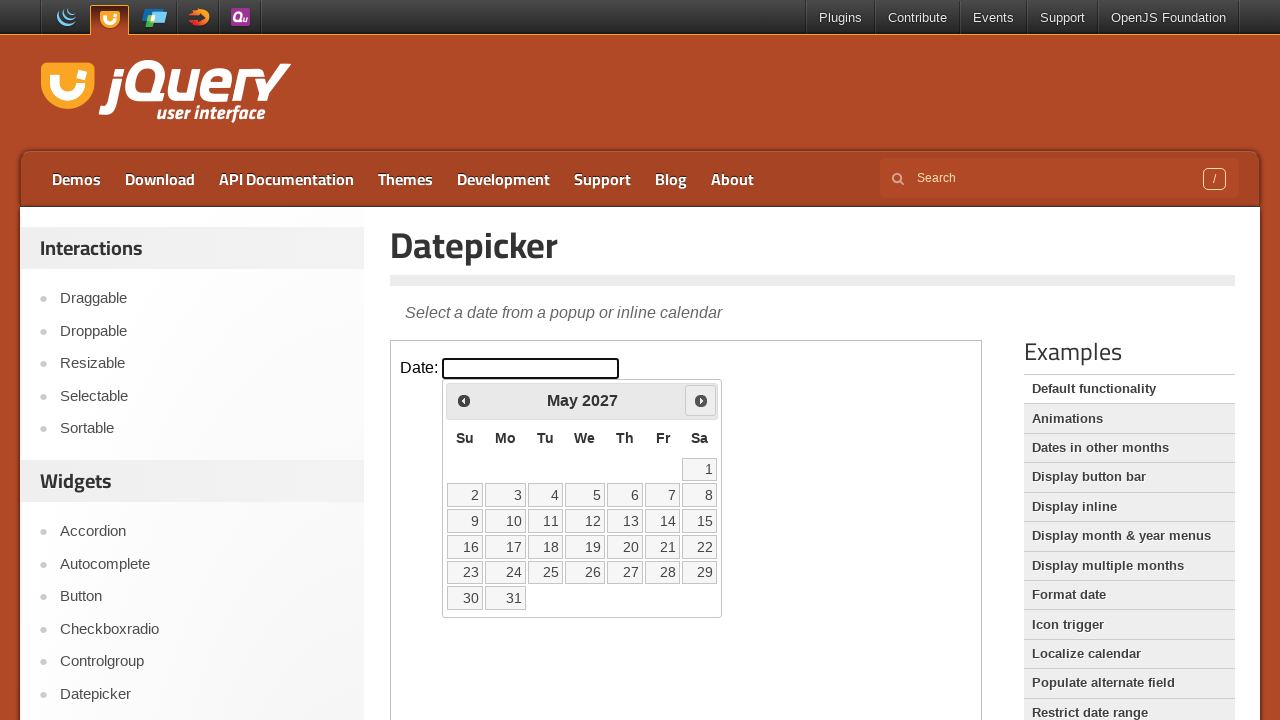

Retrieved current month from datepicker
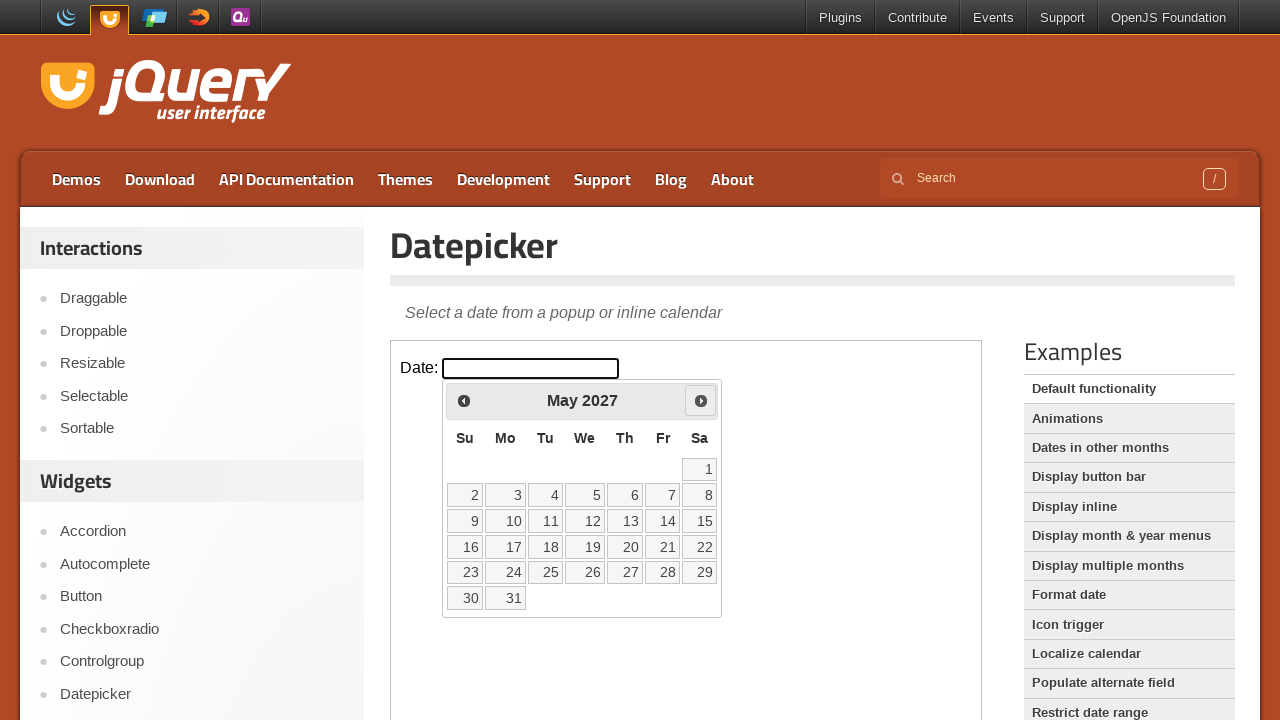

Retrieved current year from datepicker
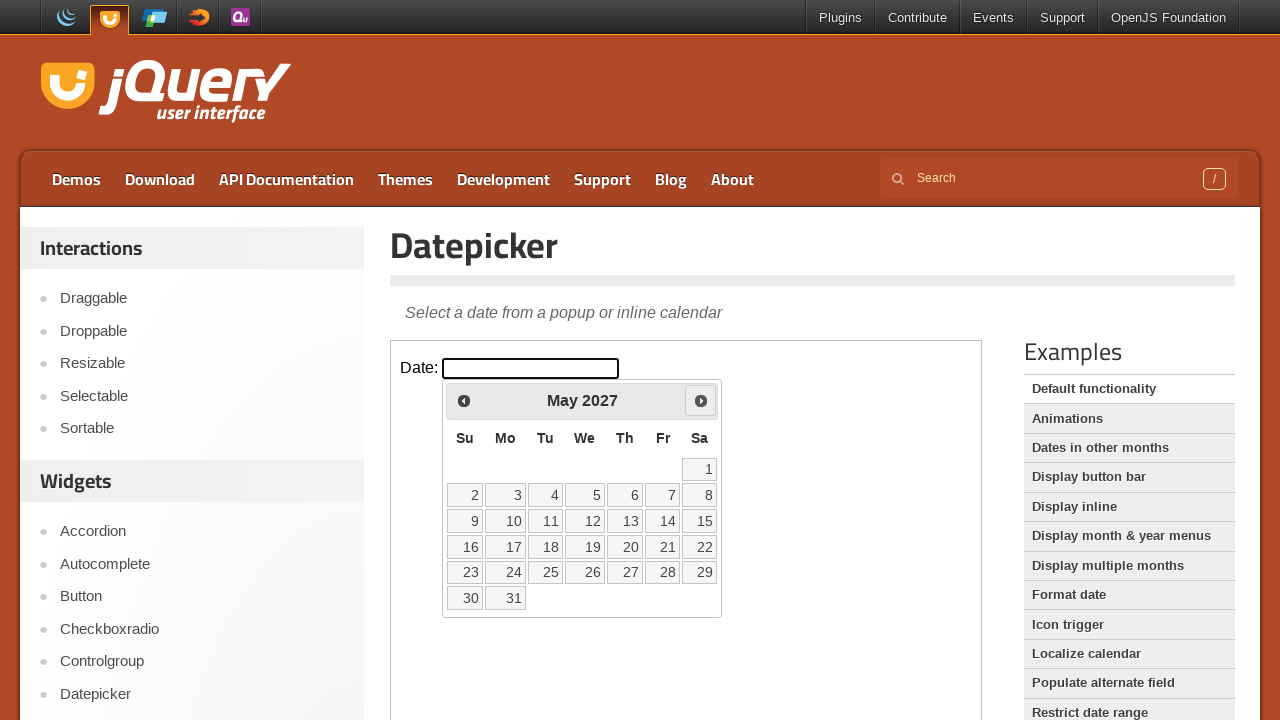

Clicked next month button (currently viewing May 2027) at (701, 400) on iframe >> nth=0 >> internal:control=enter-frame >> xpath=//span[@class='ui-icon 
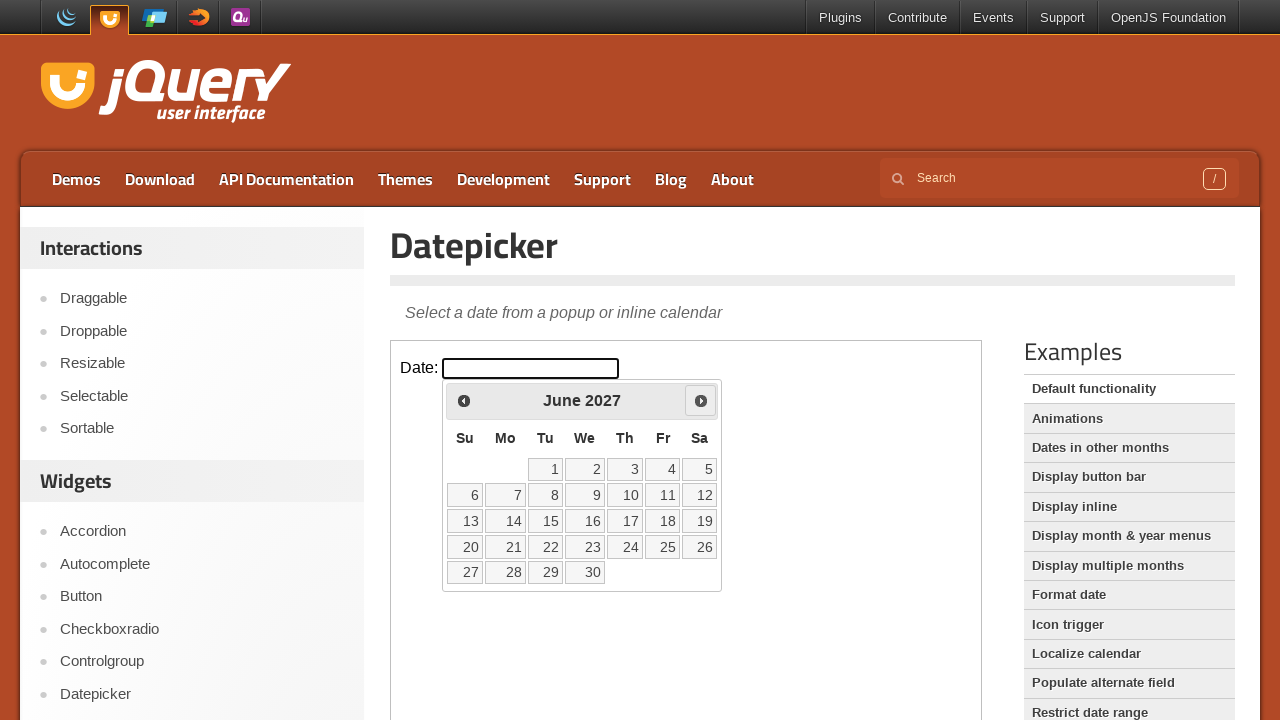

Retrieved current month from datepicker
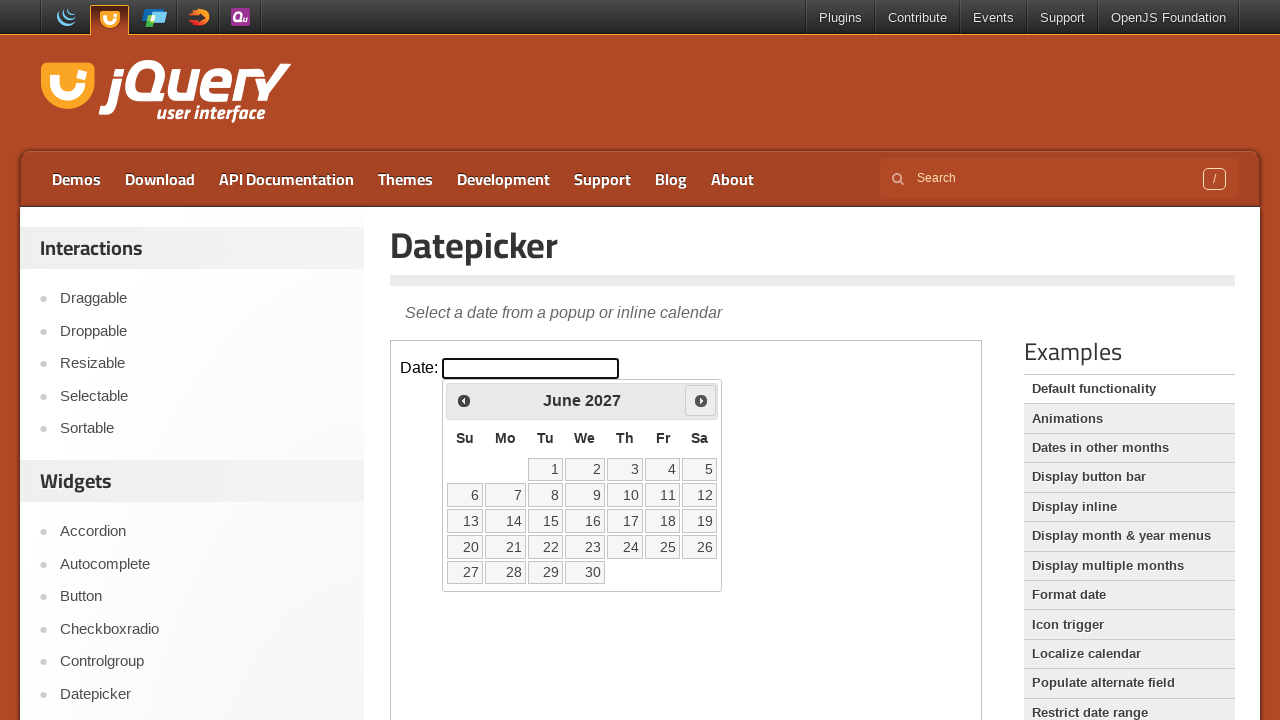

Retrieved current year from datepicker
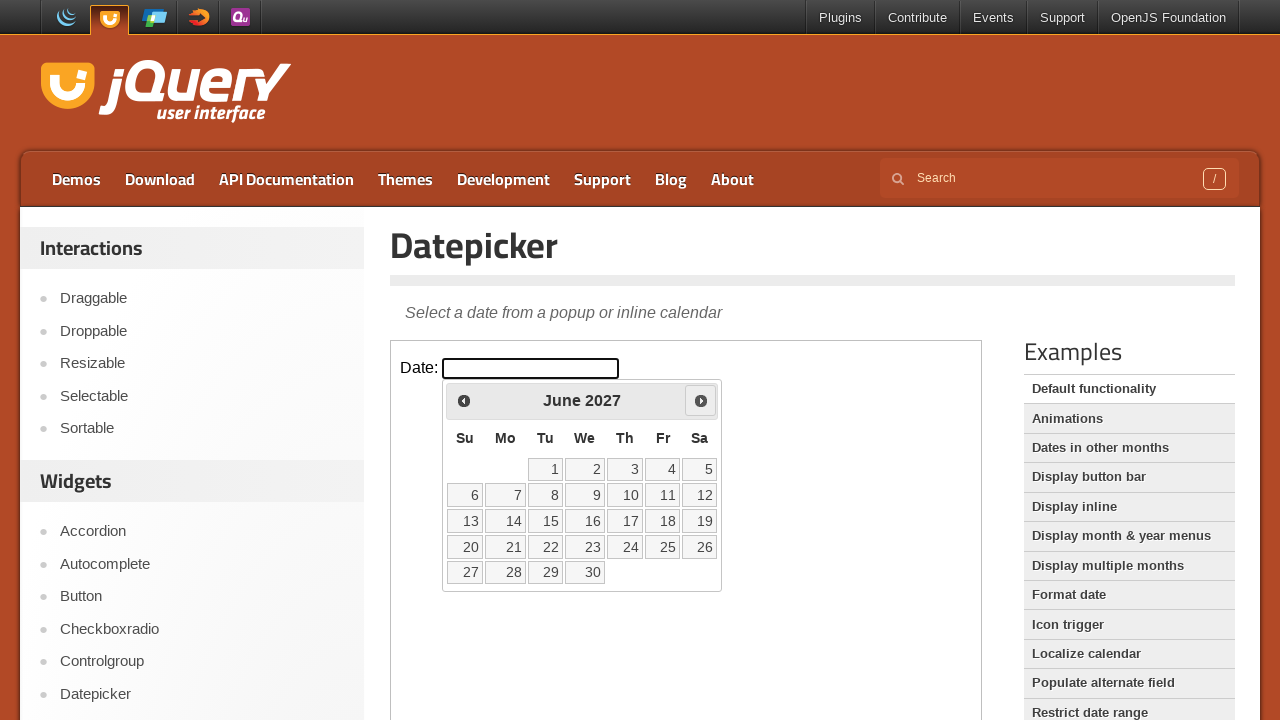

Clicked next month button (currently viewing June 2027) at (701, 400) on iframe >> nth=0 >> internal:control=enter-frame >> xpath=//span[@class='ui-icon 
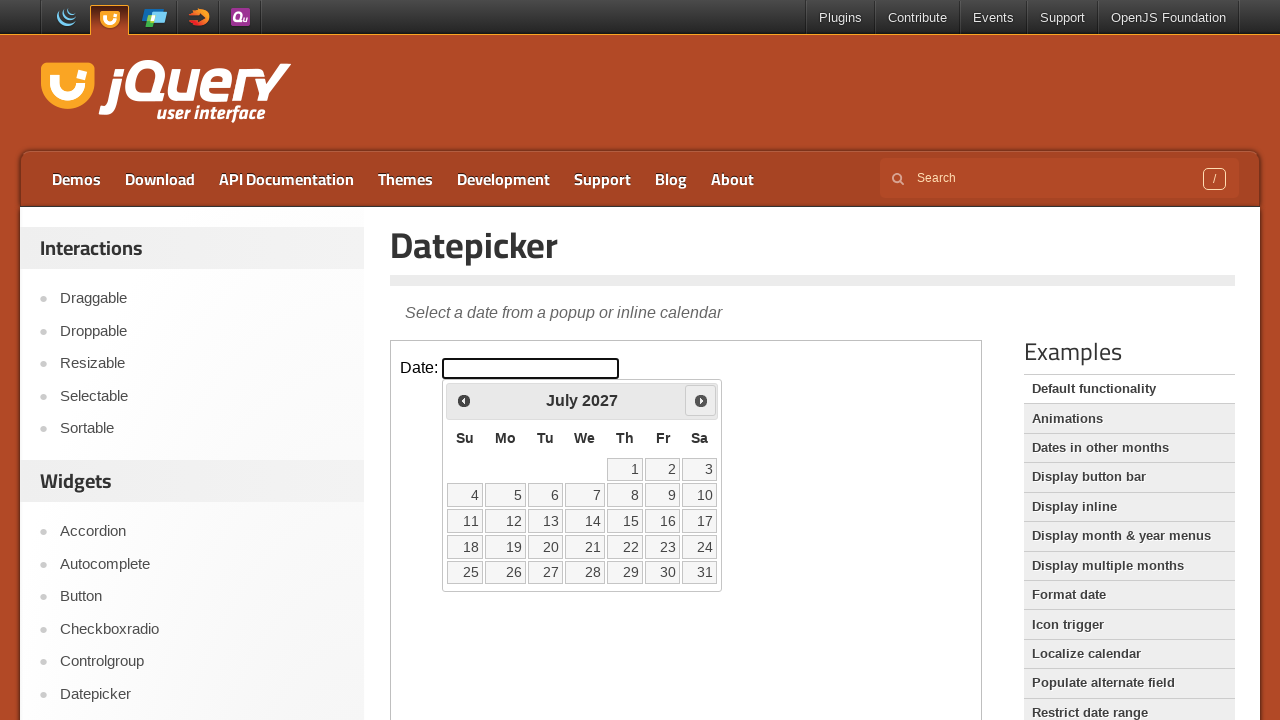

Retrieved current month from datepicker
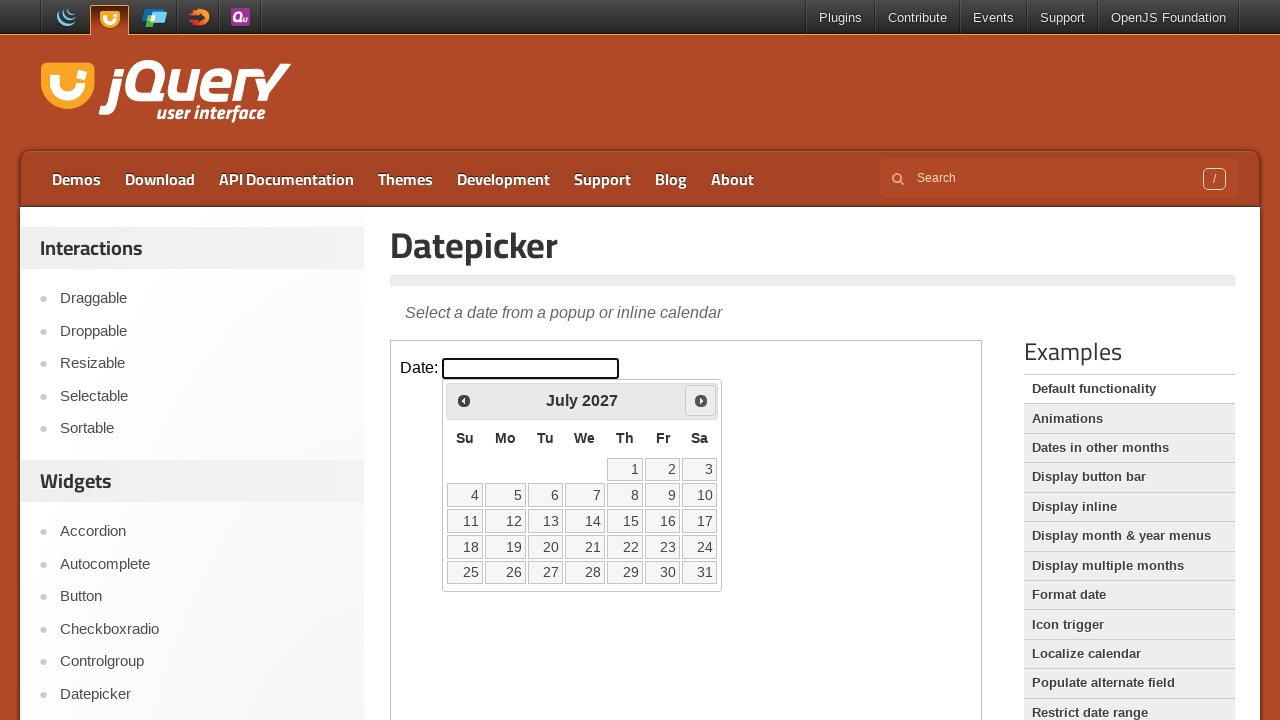

Retrieved current year from datepicker
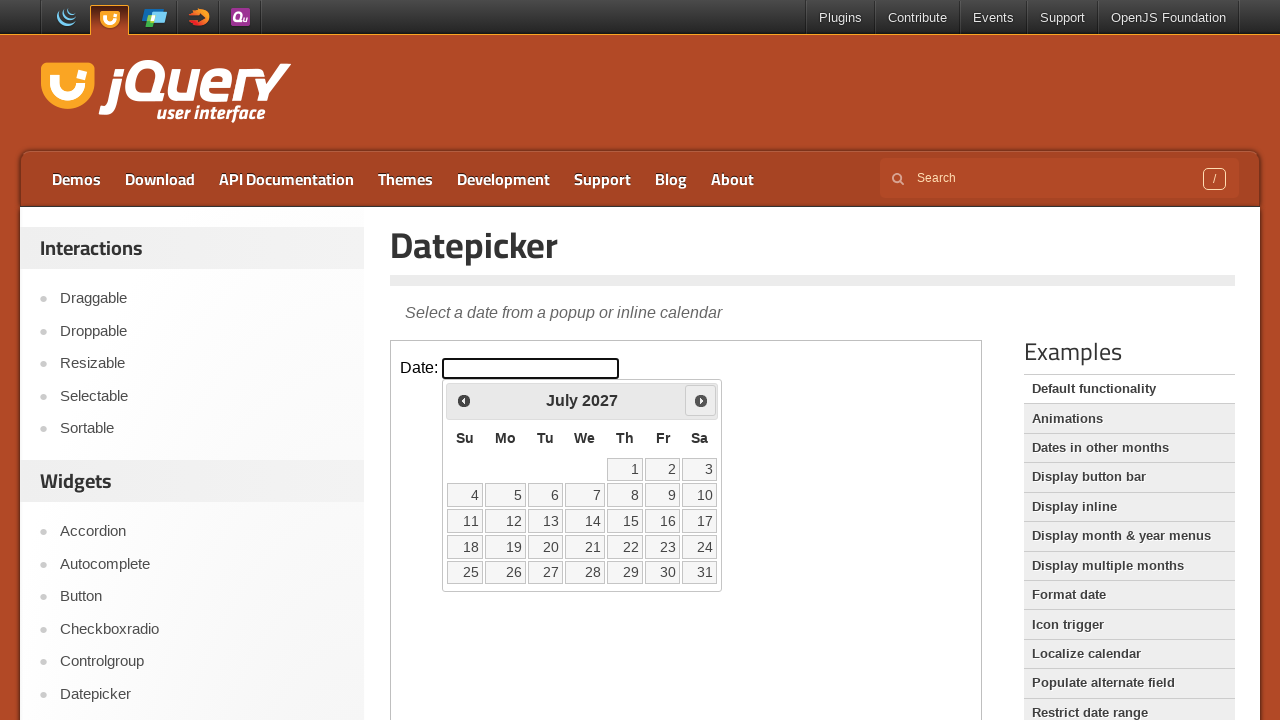

Clicked next month button (currently viewing July 2027) at (701, 400) on iframe >> nth=0 >> internal:control=enter-frame >> xpath=//span[@class='ui-icon 
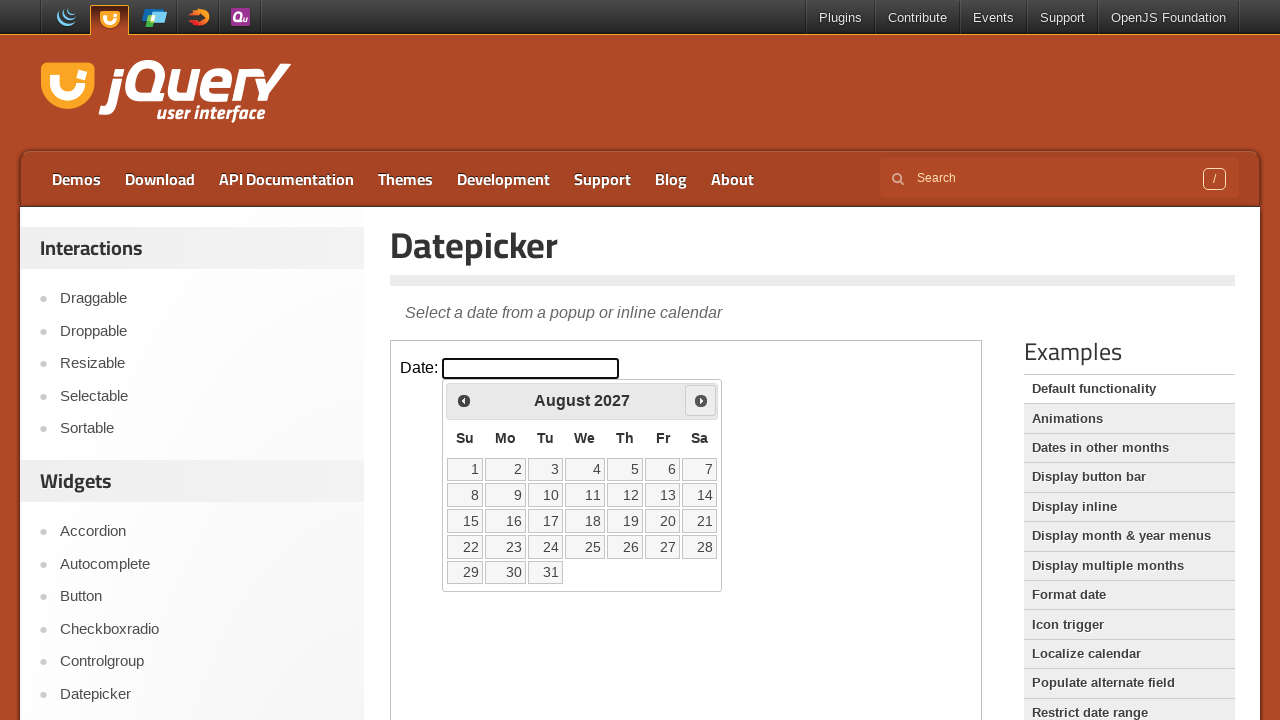

Retrieved current month from datepicker
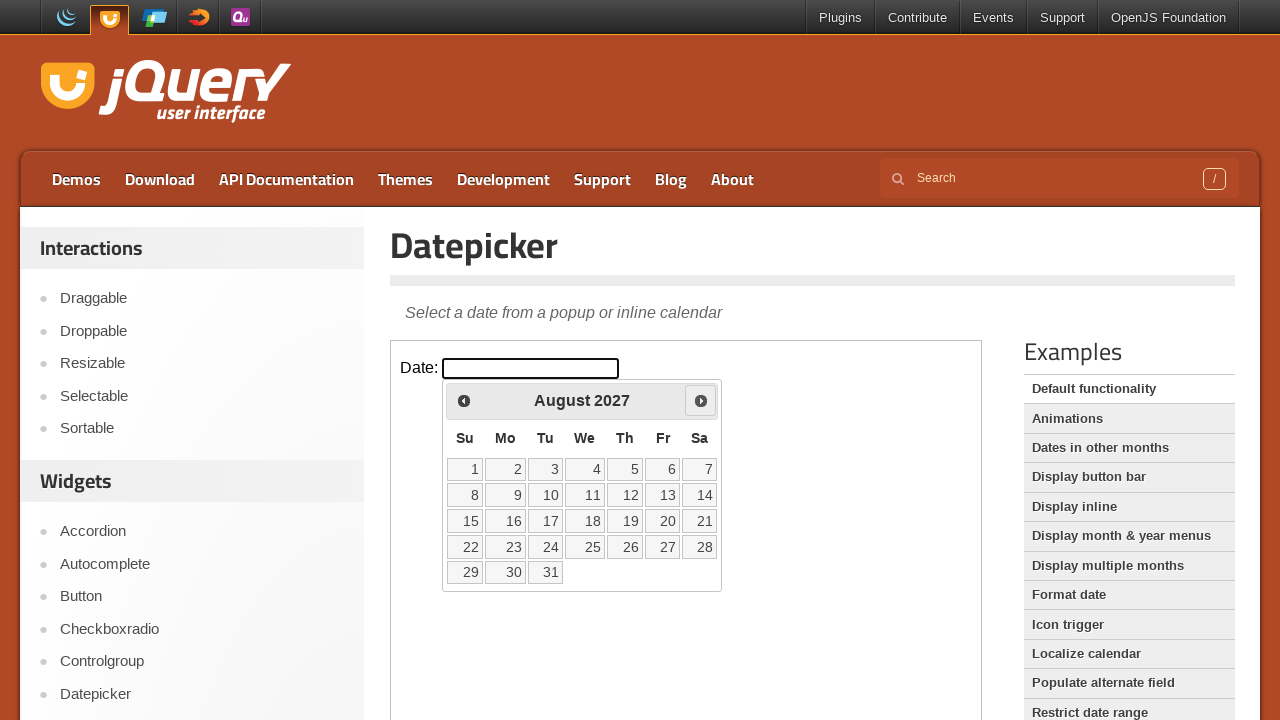

Retrieved current year from datepicker
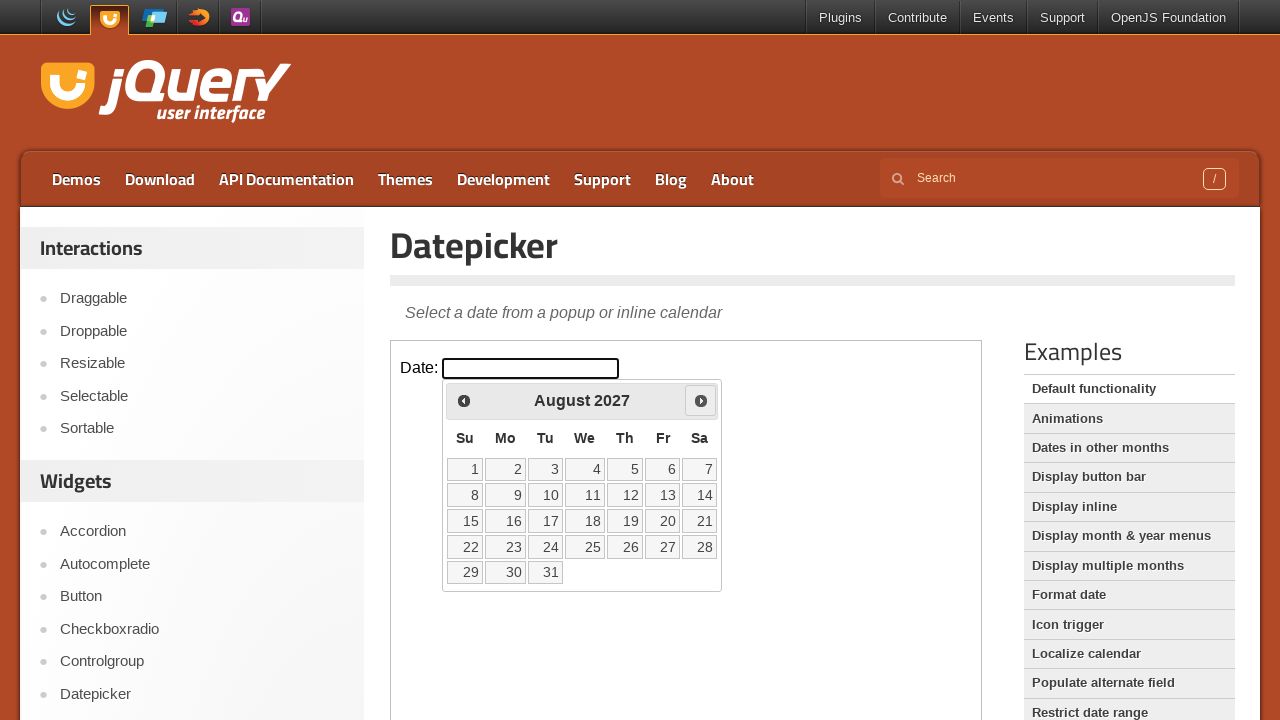

Clicked next month button (currently viewing August 2027) at (701, 400) on iframe >> nth=0 >> internal:control=enter-frame >> xpath=//span[@class='ui-icon 
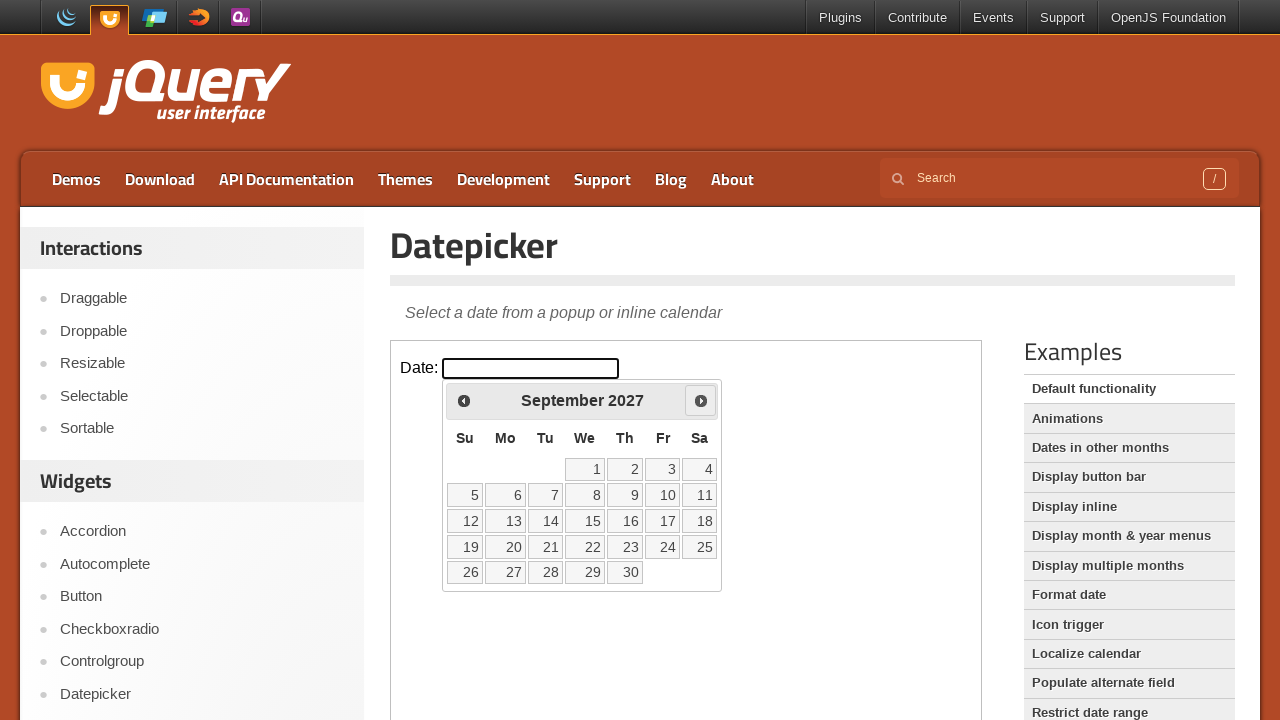

Retrieved current month from datepicker
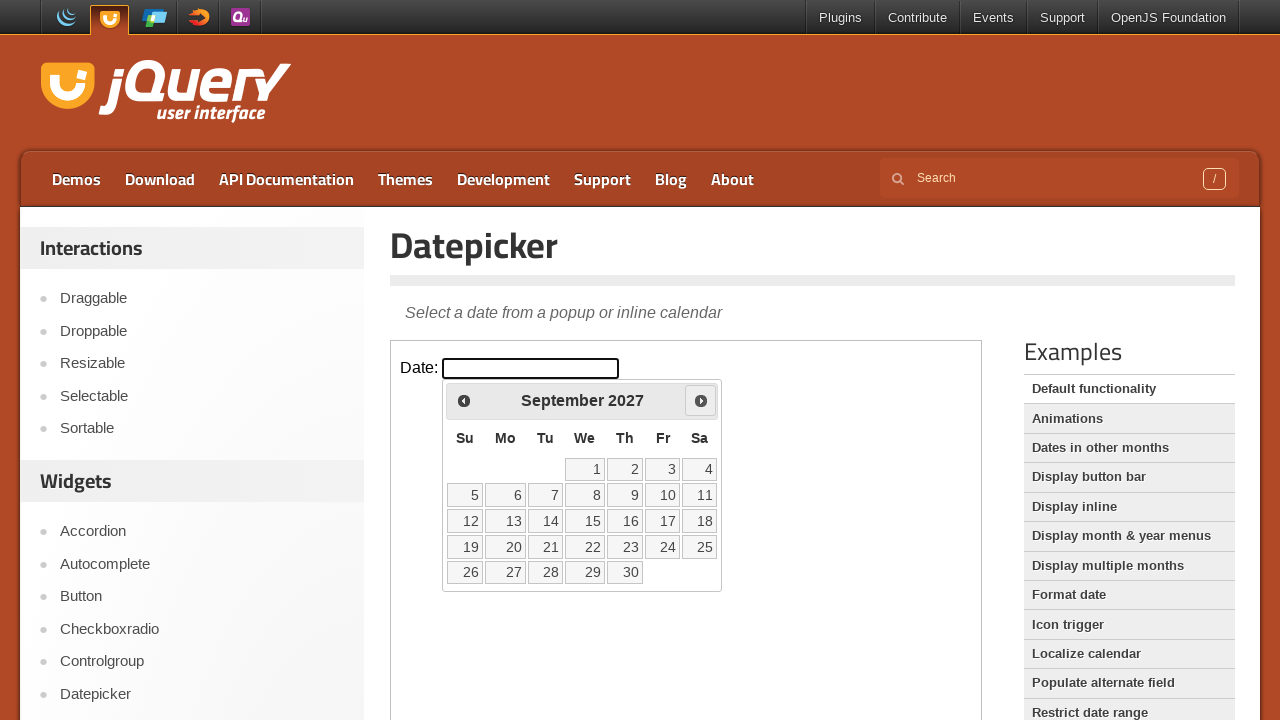

Retrieved current year from datepicker
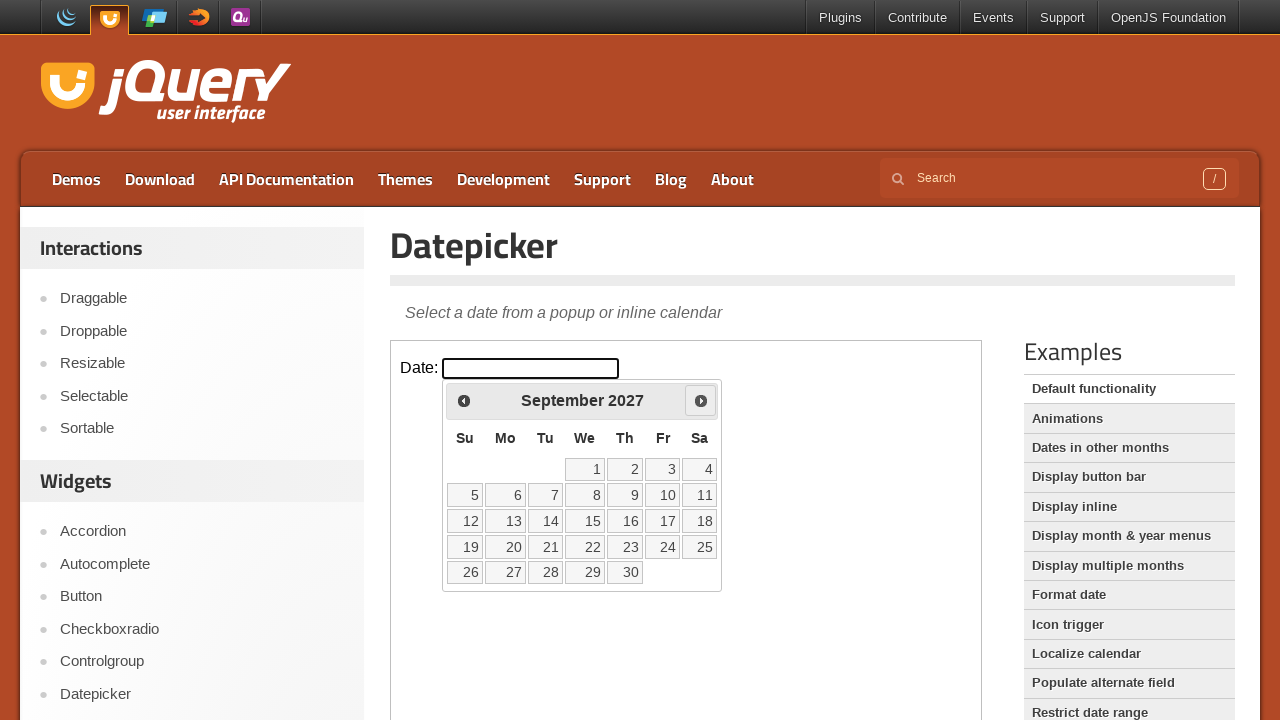

Clicked next month button (currently viewing September 2027) at (701, 400) on iframe >> nth=0 >> internal:control=enter-frame >> xpath=//span[@class='ui-icon 
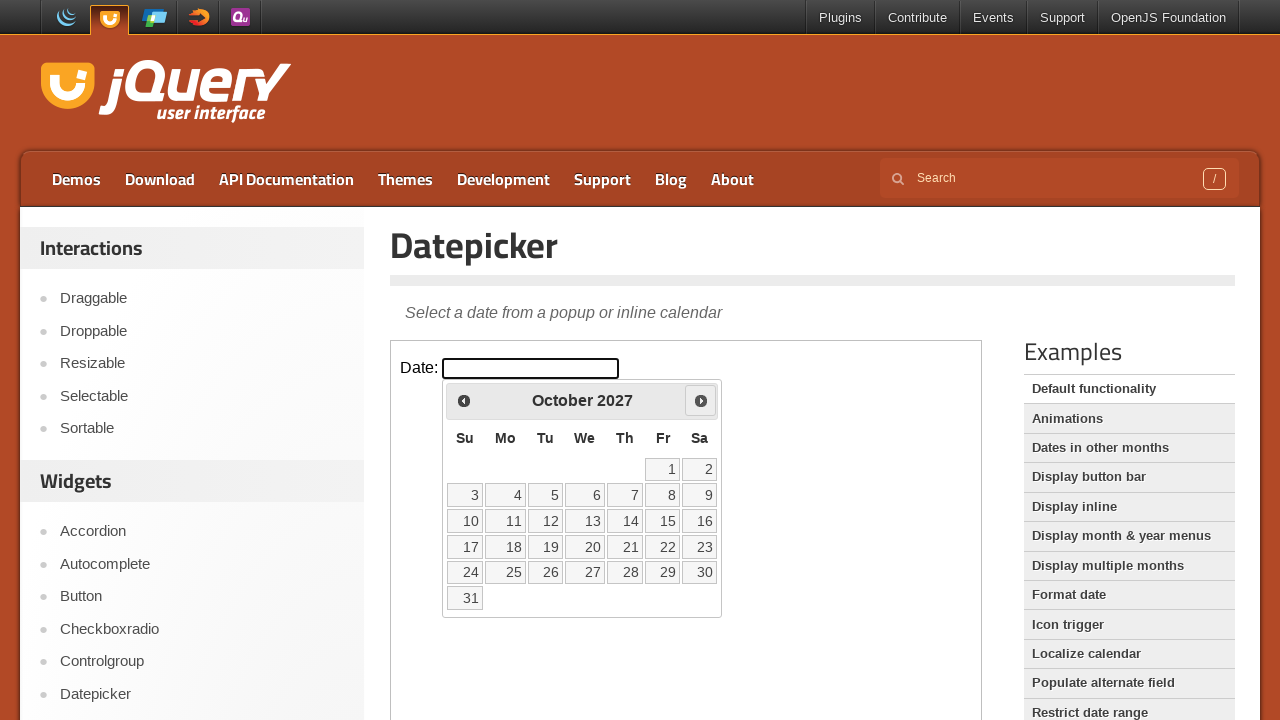

Retrieved current month from datepicker
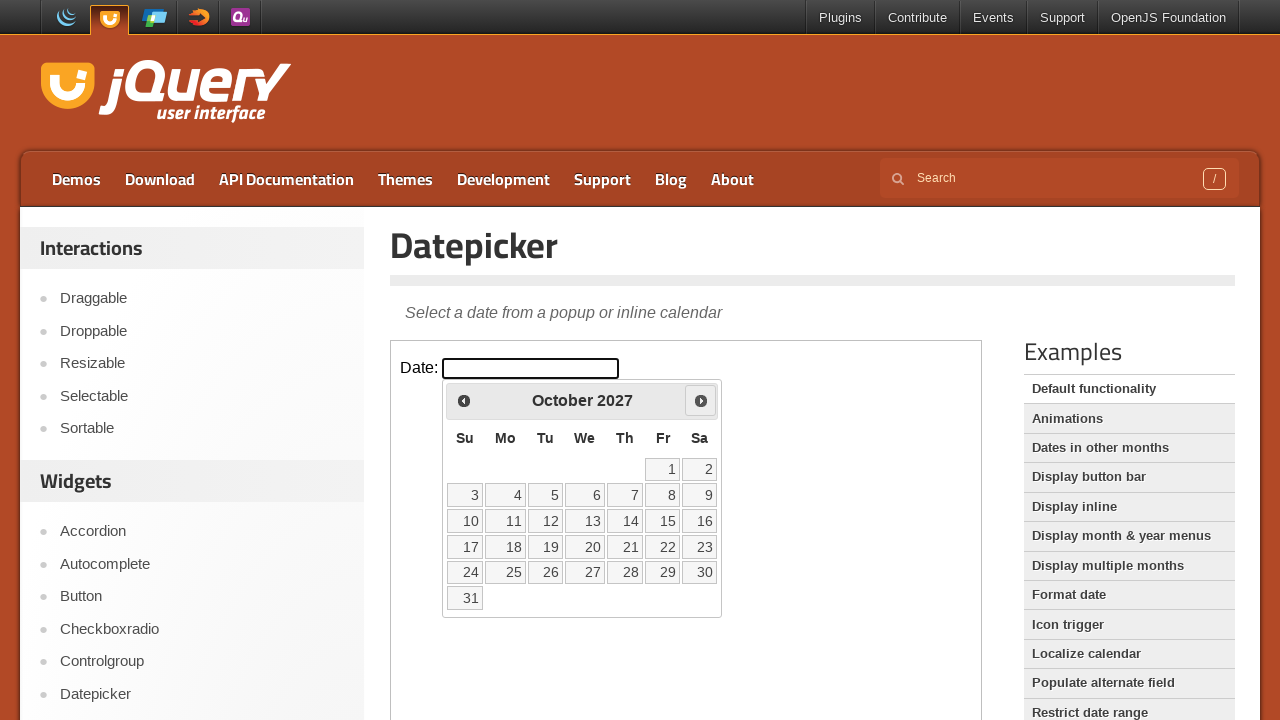

Retrieved current year from datepicker
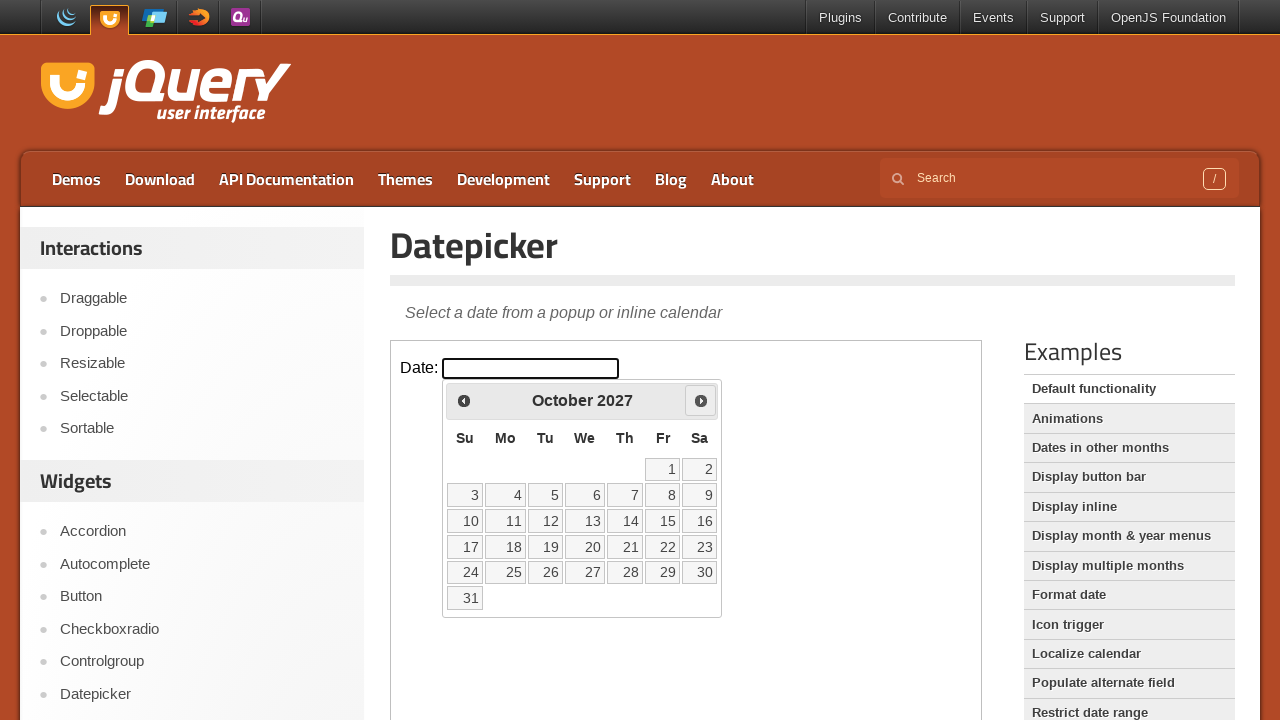

Clicked next month button (currently viewing October 2027) at (701, 400) on iframe >> nth=0 >> internal:control=enter-frame >> xpath=//span[@class='ui-icon 
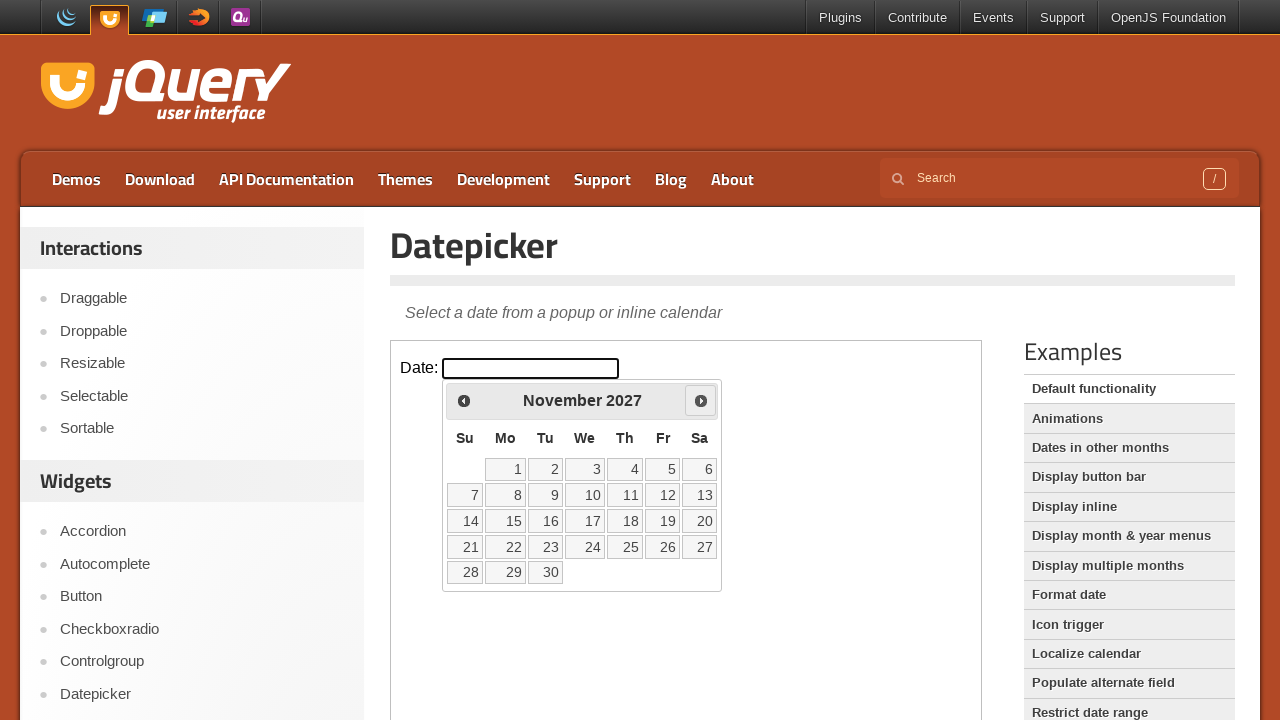

Retrieved current month from datepicker
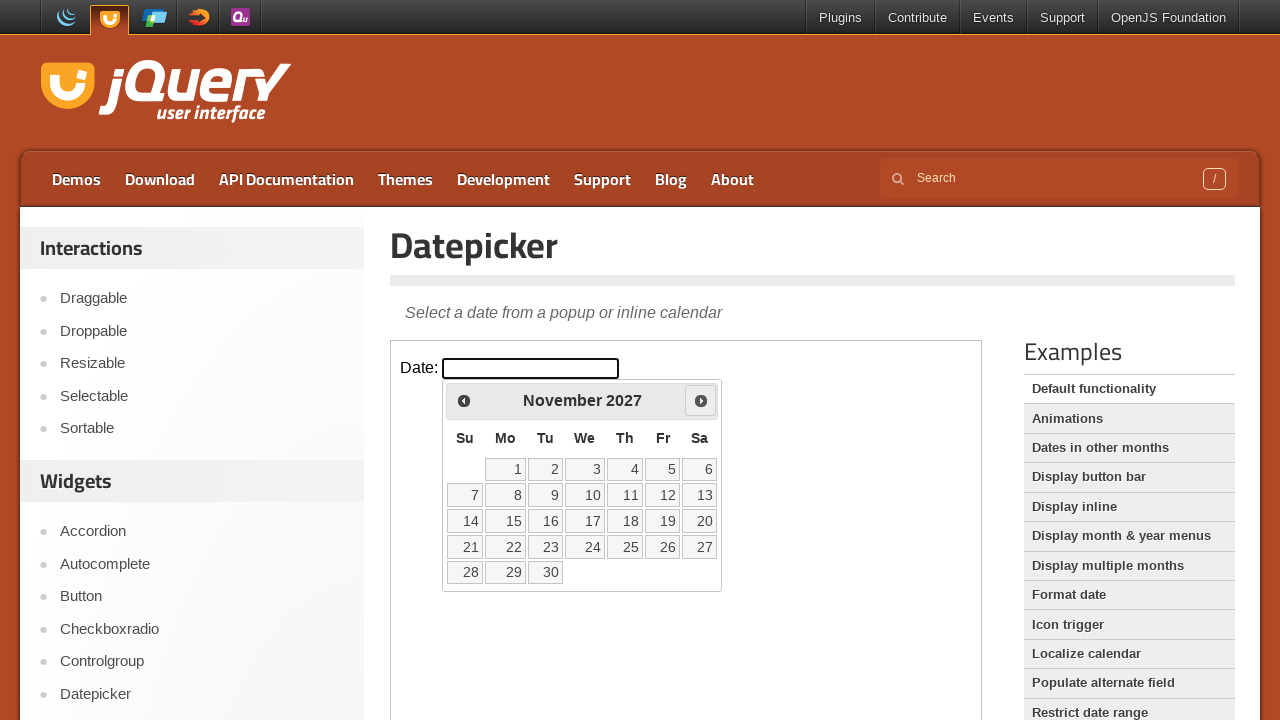

Retrieved current year from datepicker
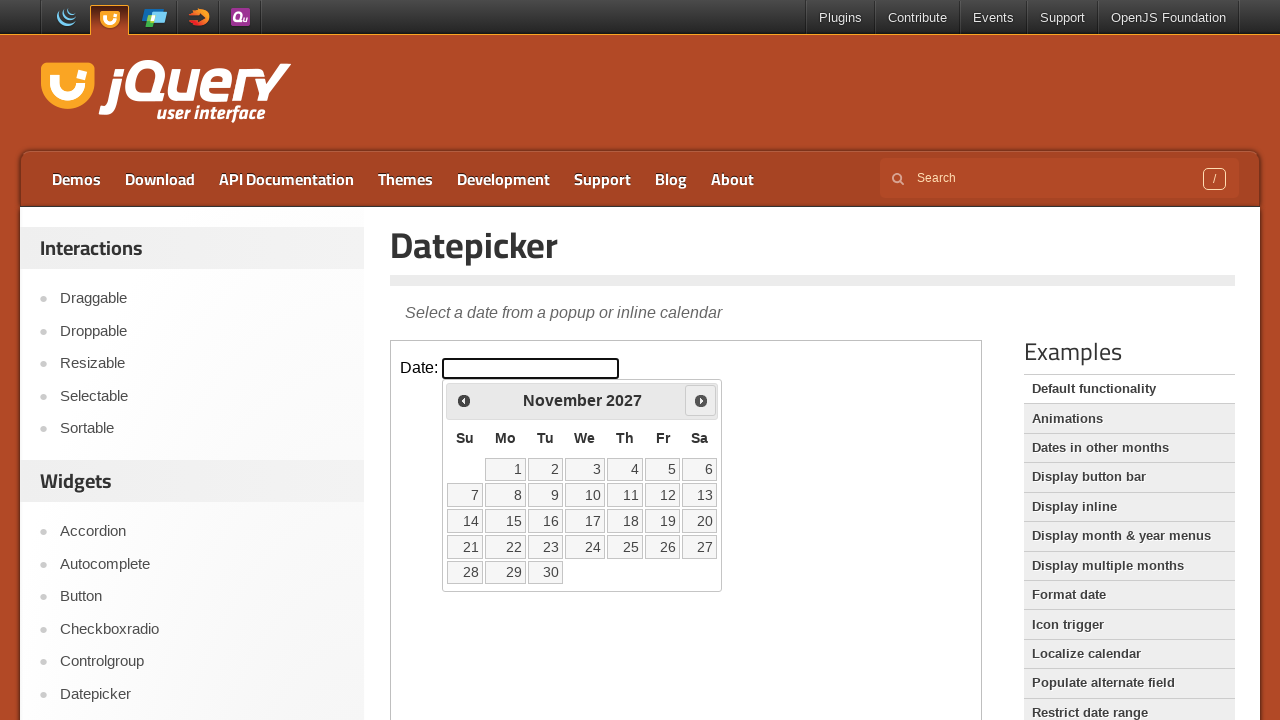

Reached target date: November 2027
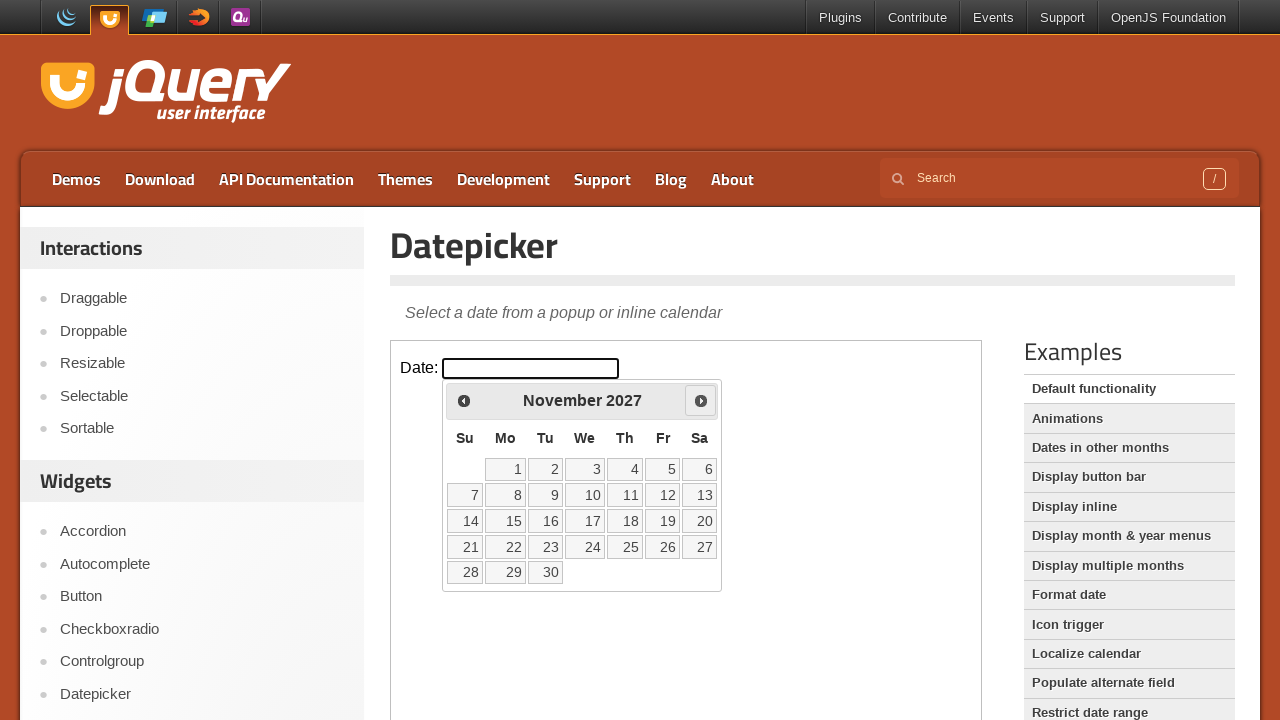

Selected day 15 from the datepicker calendar at (506, 521) on iframe >> nth=0 >> internal:control=enter-frame >> //table[@class='ui-datepicker
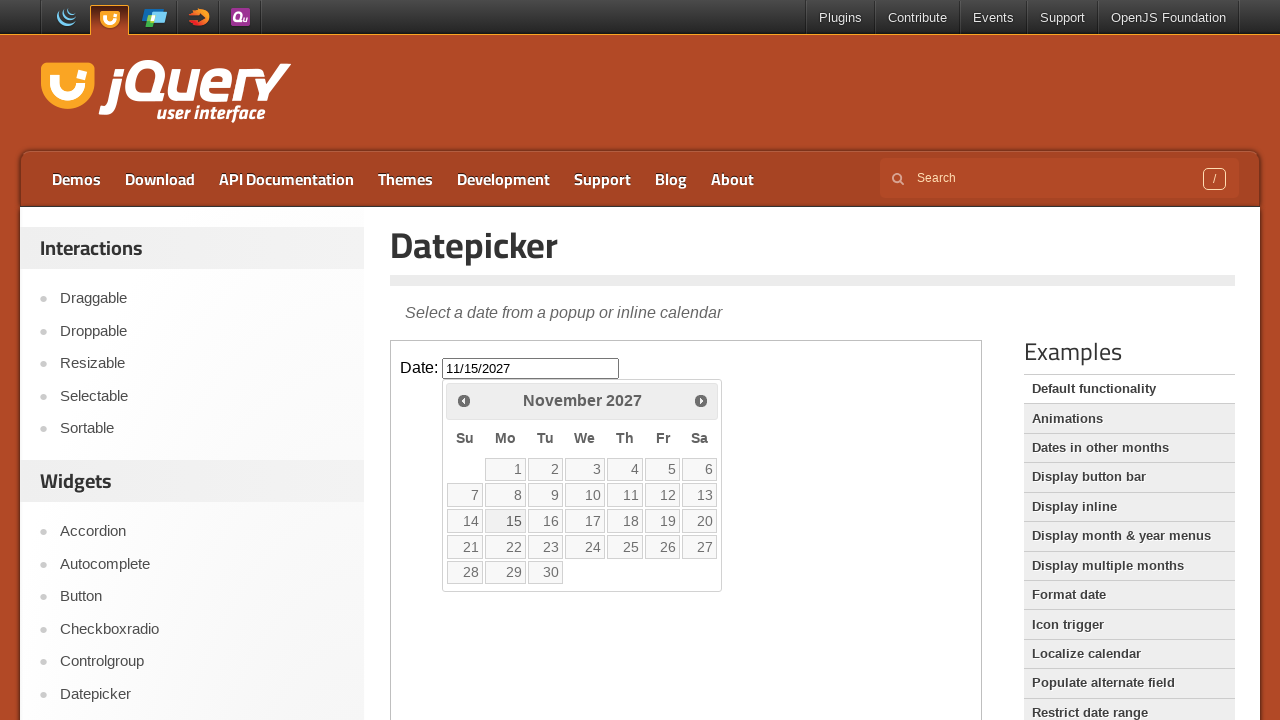

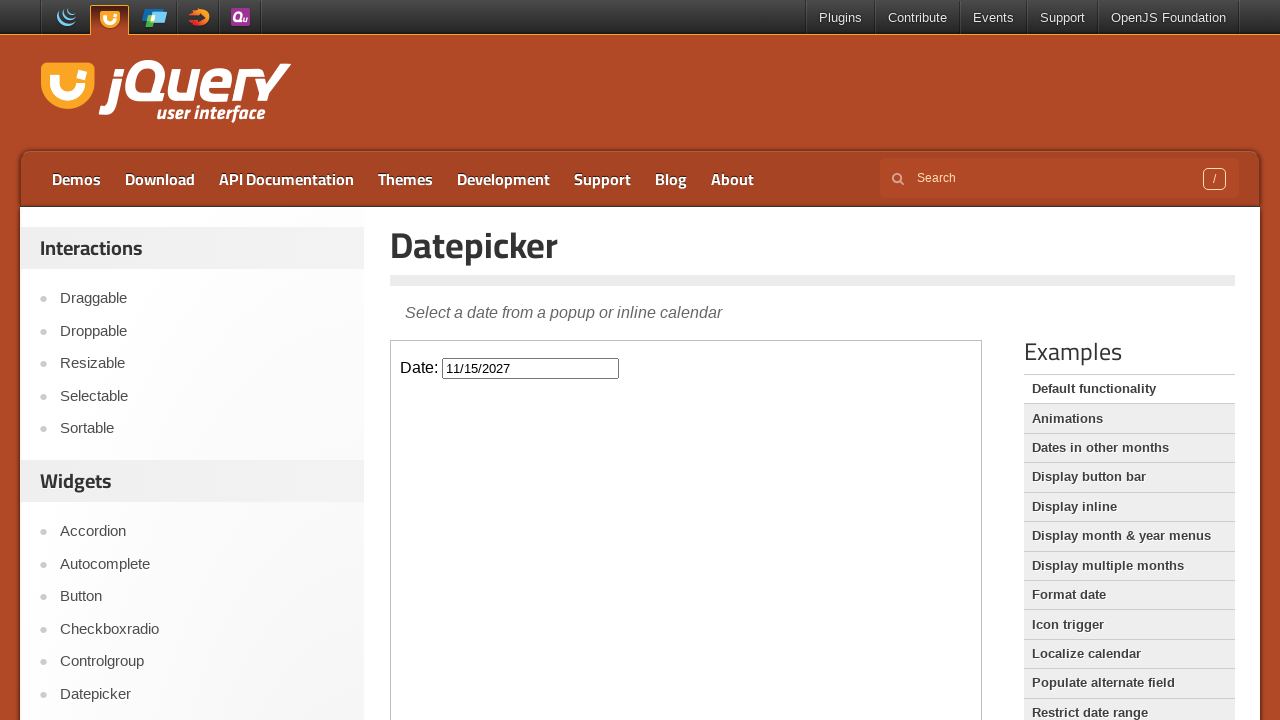